Comprehensive test of a personal portfolio website that navigates through Home, About Me, Blog, and Contact Me pages, interacting with images, external links, blog subscription form, blog cards, and contact form submission.

Starting URL: https://souravlayek.com/

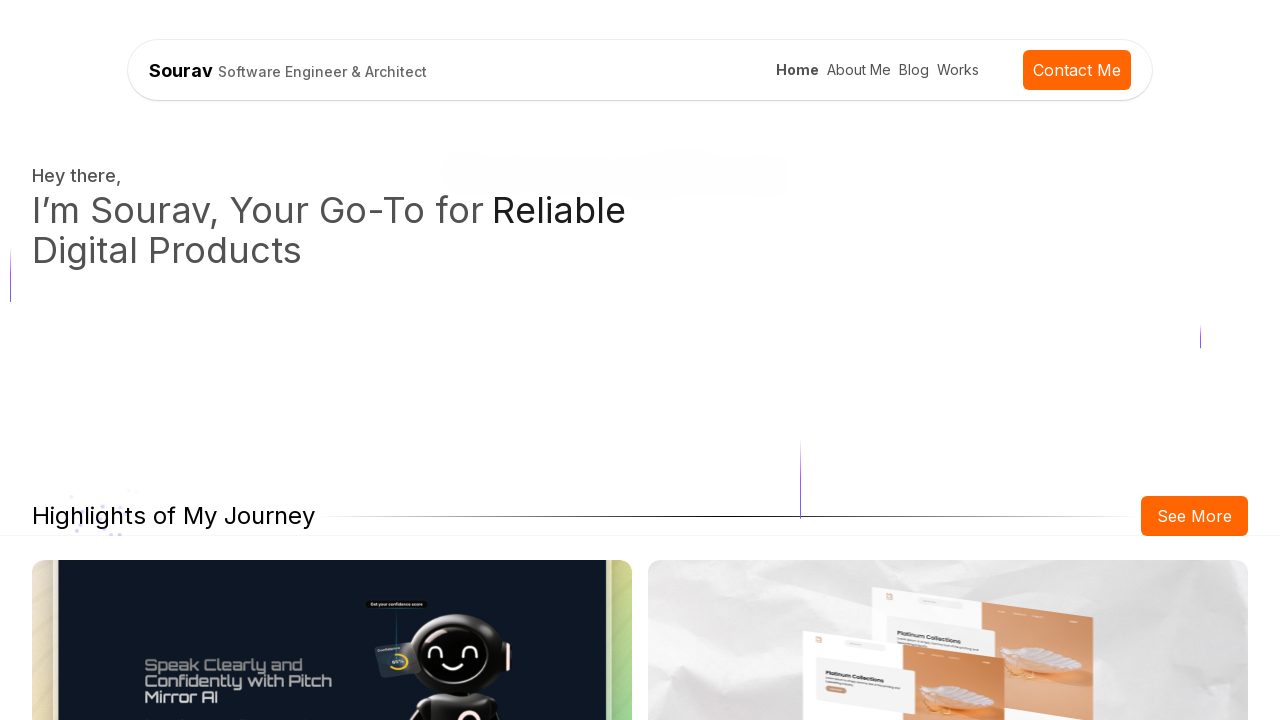

Clicked on Home link at (798, 70) on text=Home
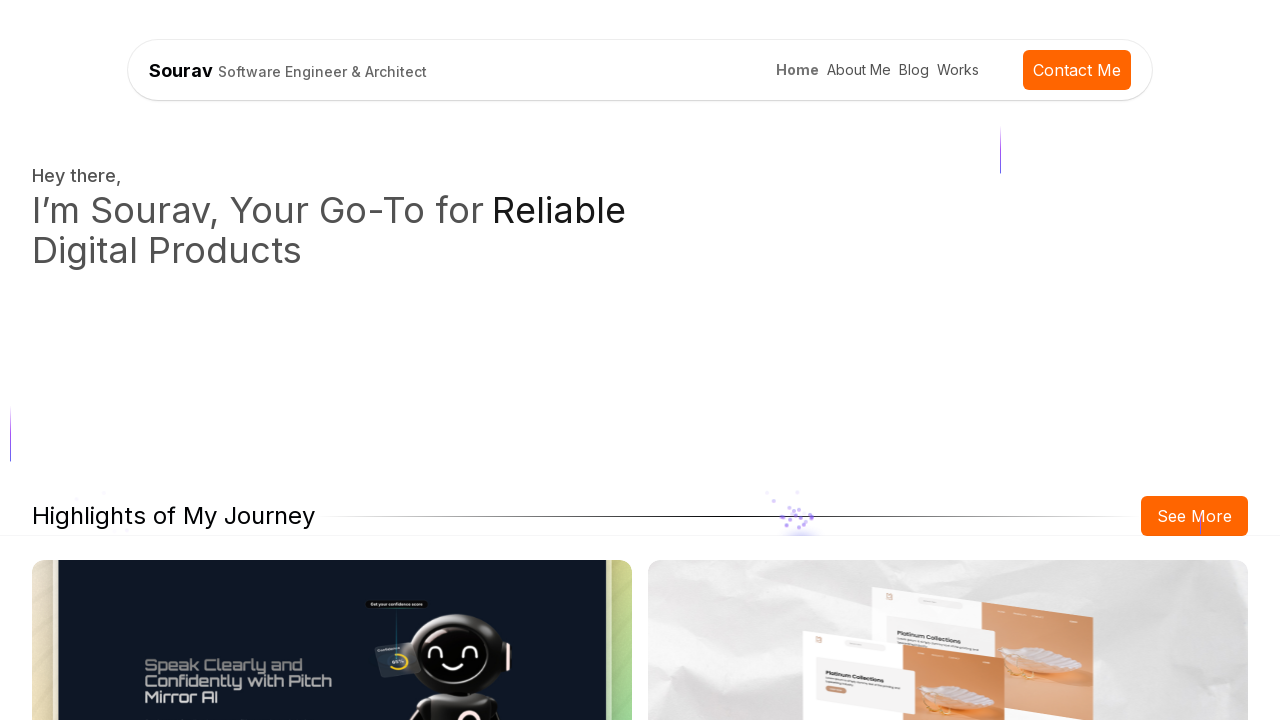

Waited for Home page to load
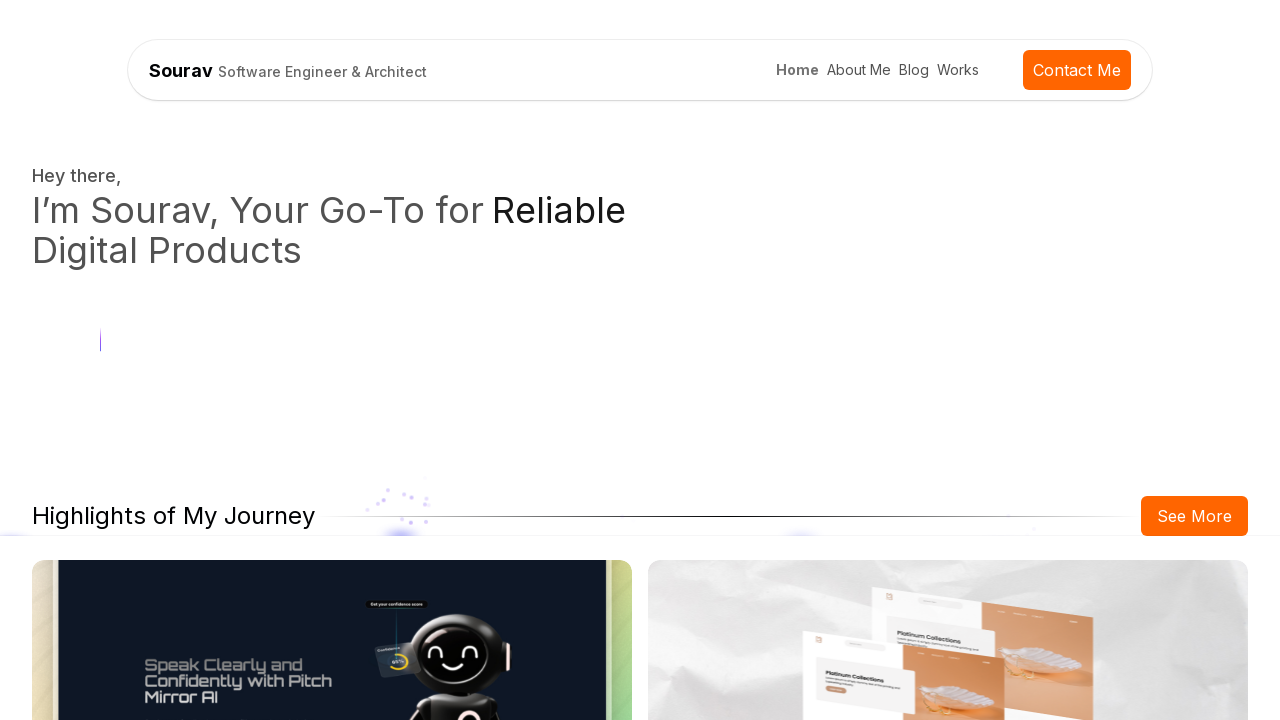

Scrolled down 1000px to find image gallery
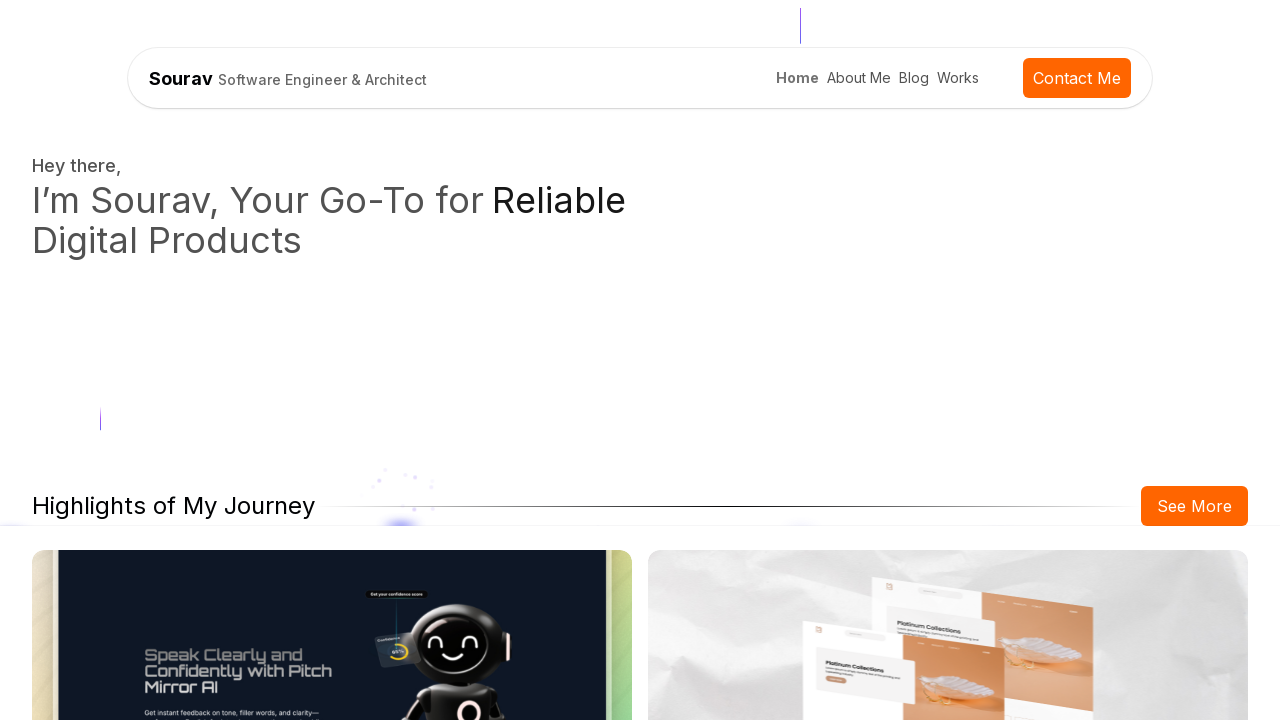

Waited for gallery images to load
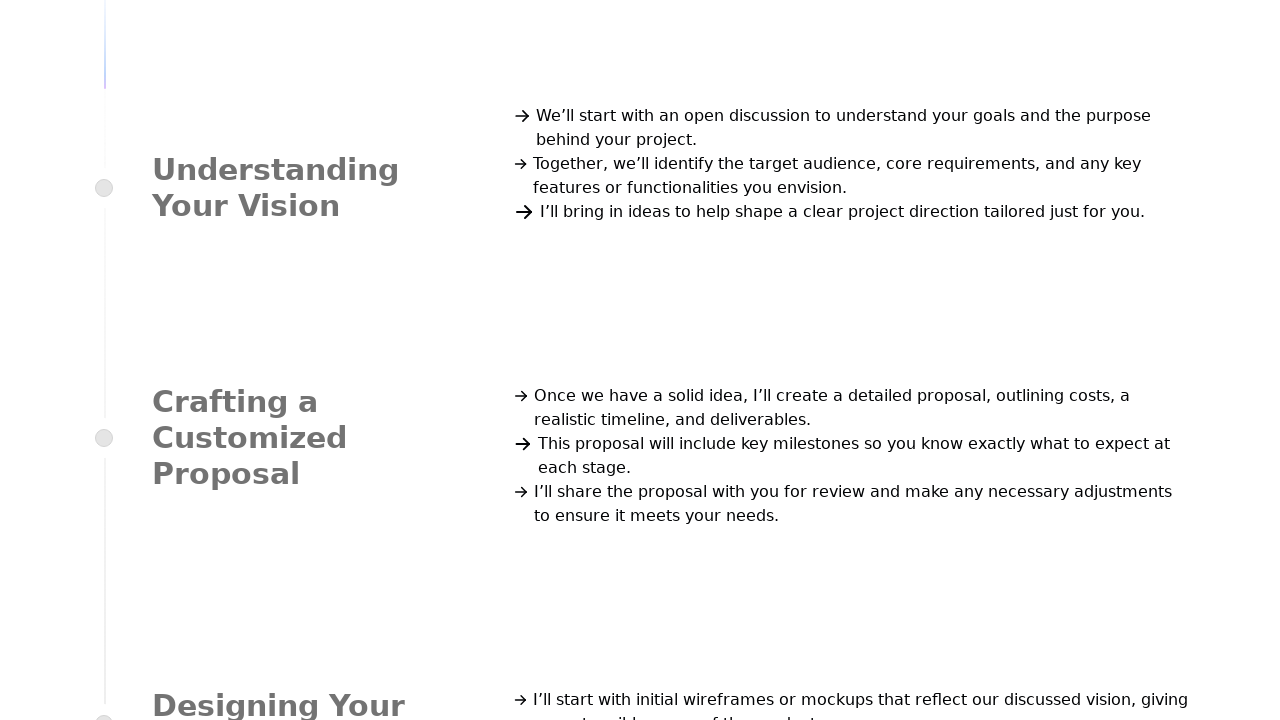

Scrolled image 1 into view
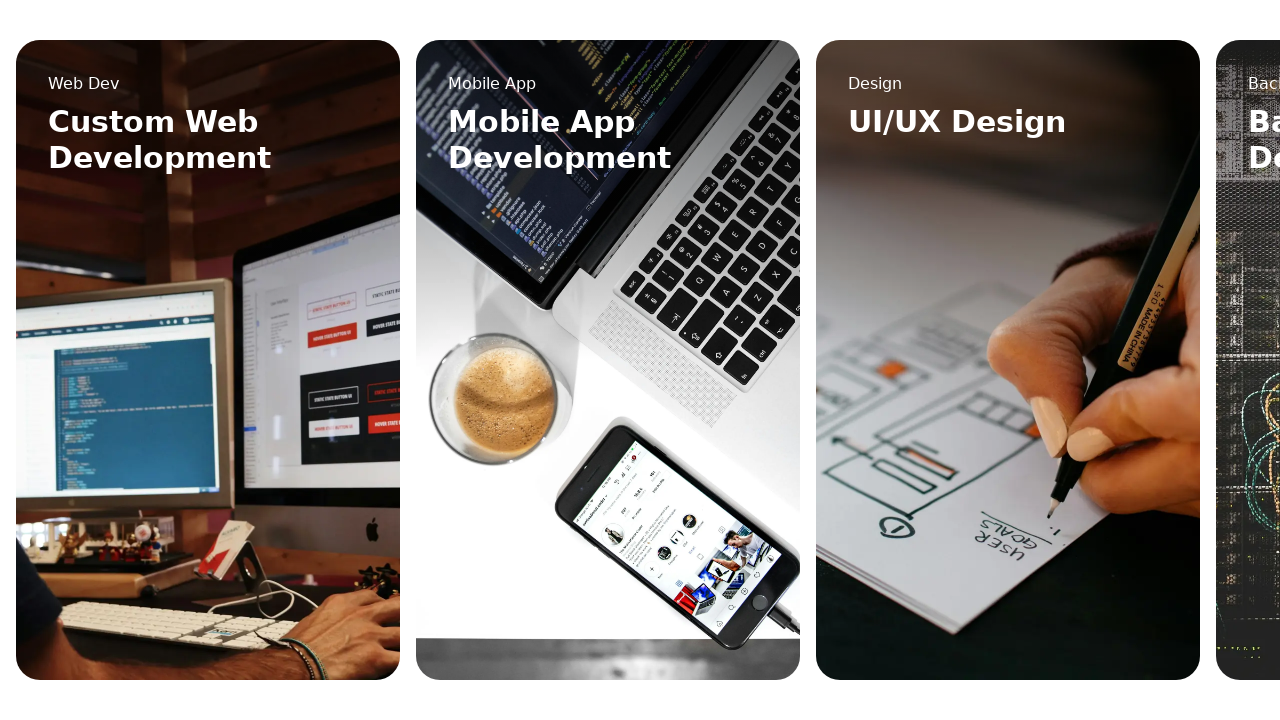

Clicked on gallery image 1 at (208, 360) on div.flex.flex-row img >> nth=0
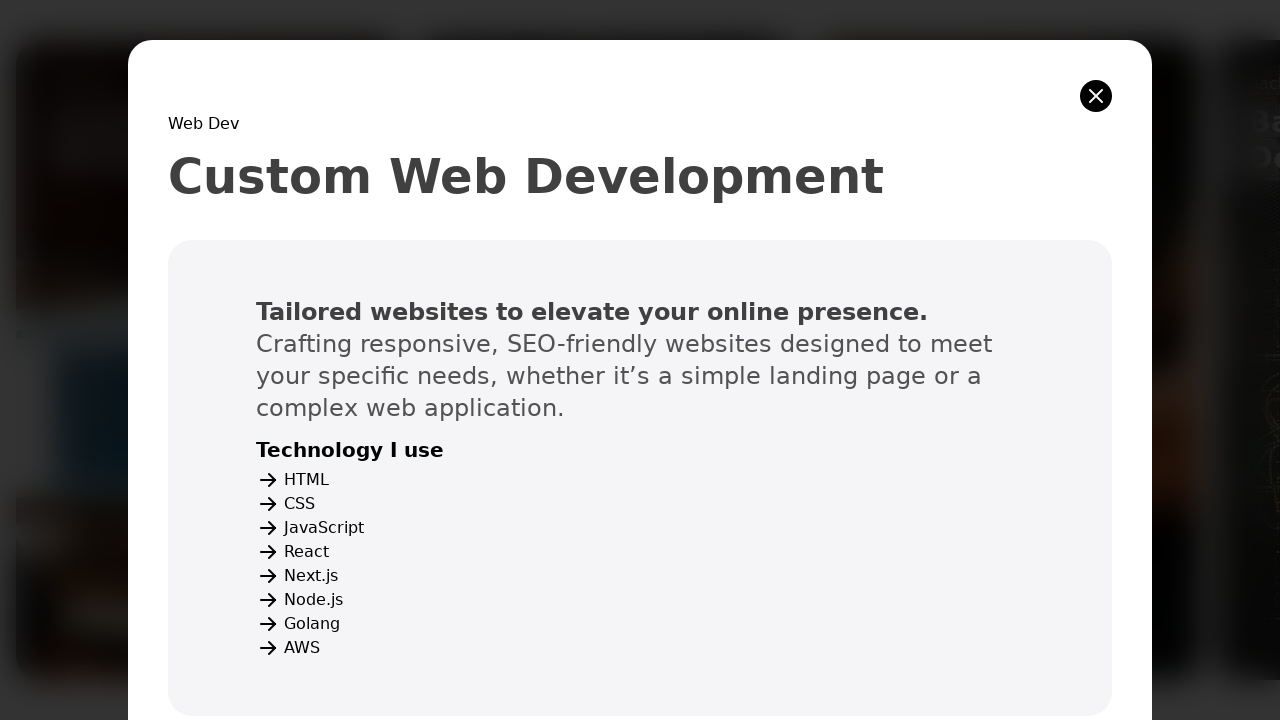

Closed gallery image 1 by pressing Escape
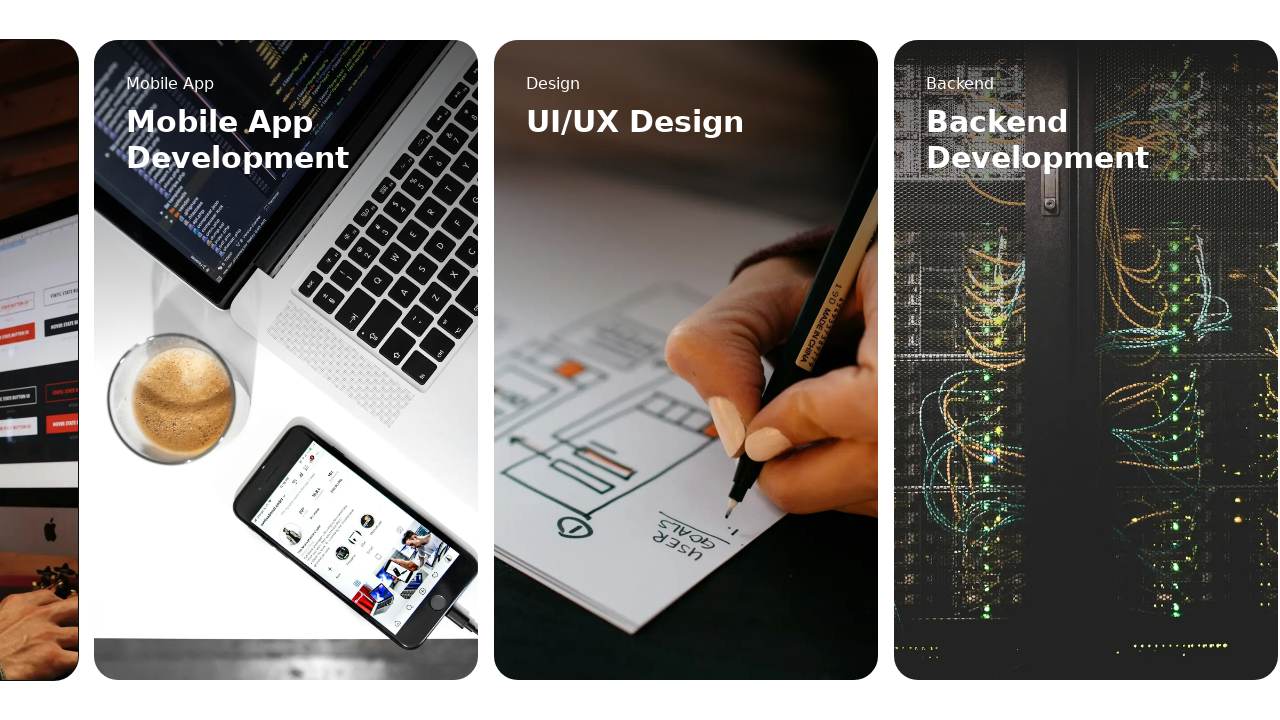

Scrolled image 2 into view
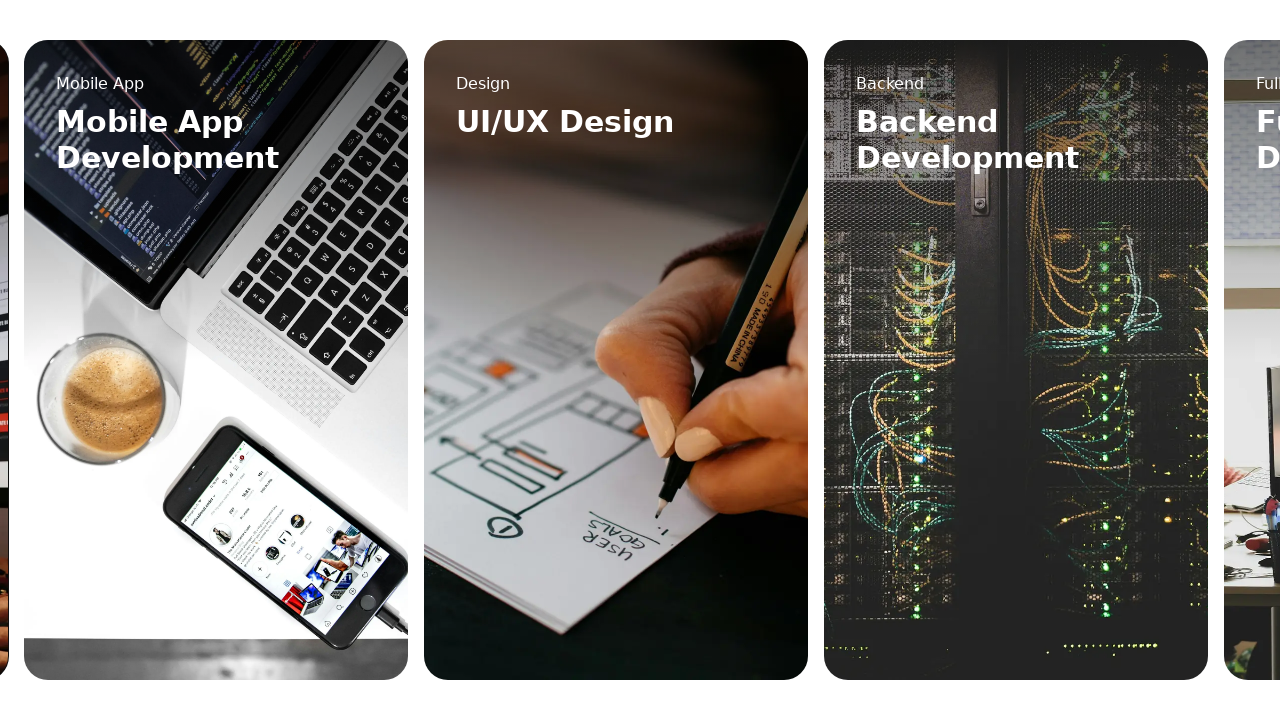

Clicked on gallery image 2 at (216, 360) on div.flex.flex-row img >> nth=1
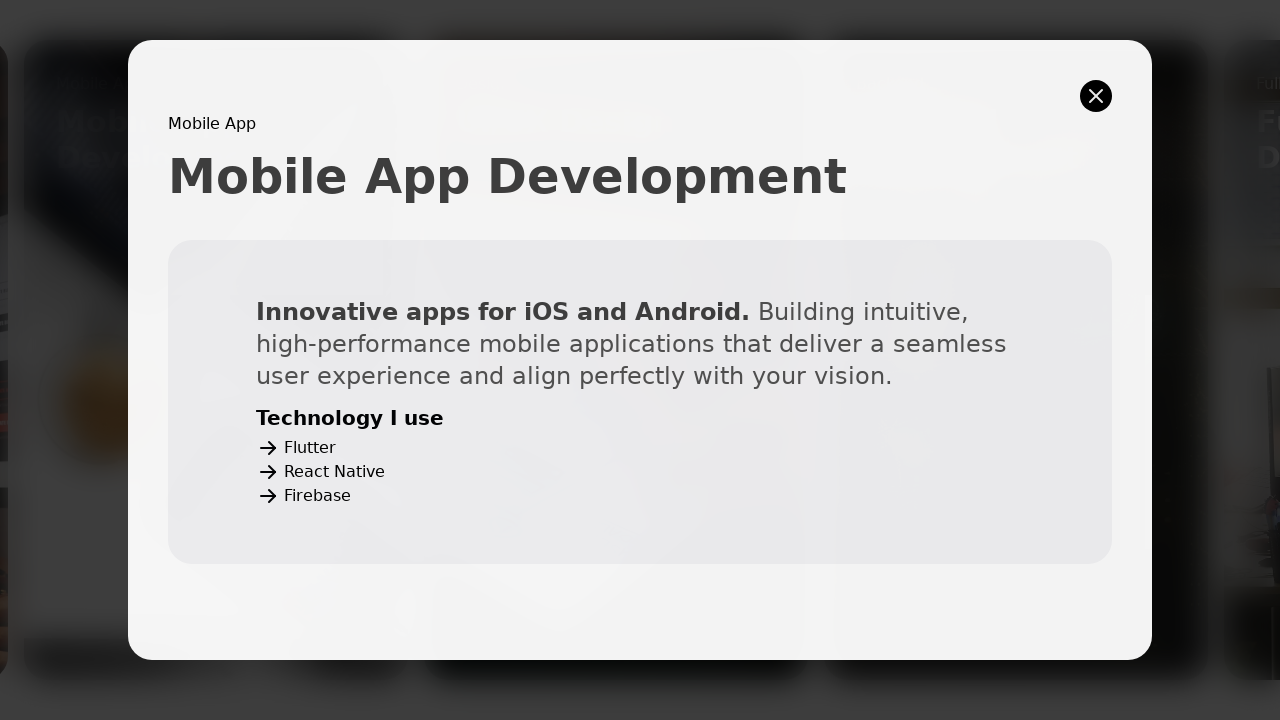

Closed gallery image 2 by pressing Escape
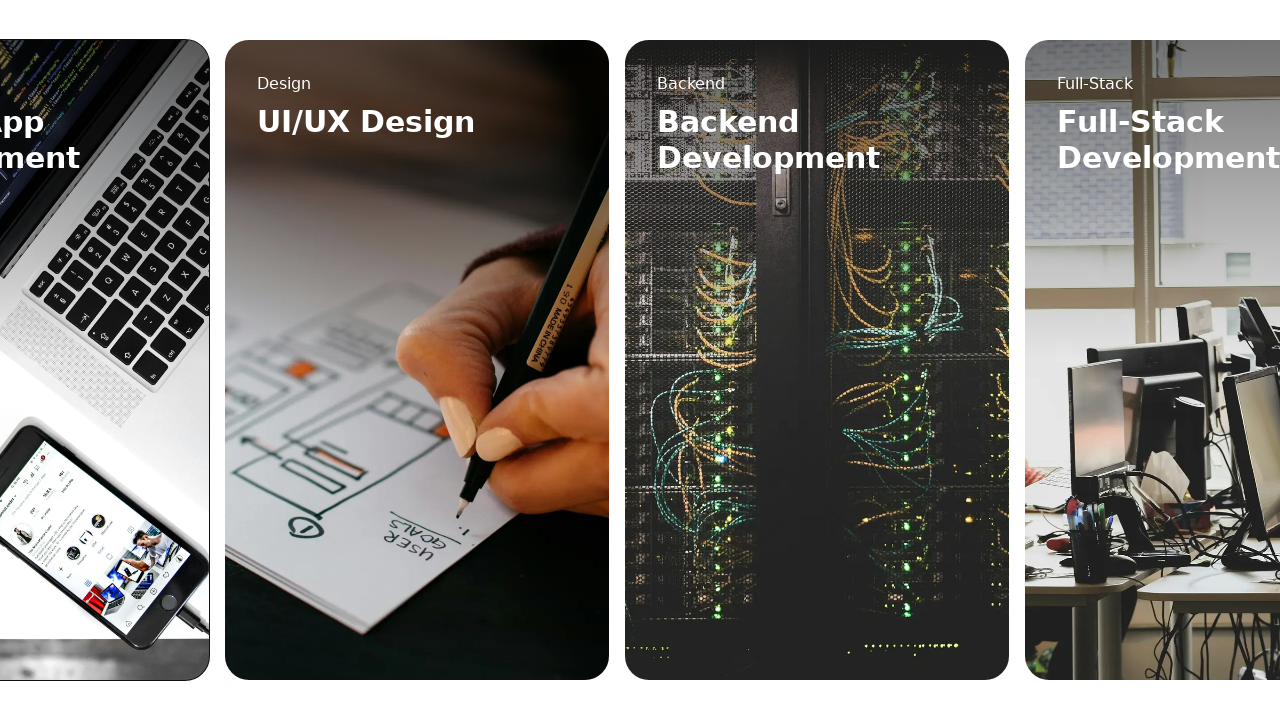

Scrolled image 3 into view
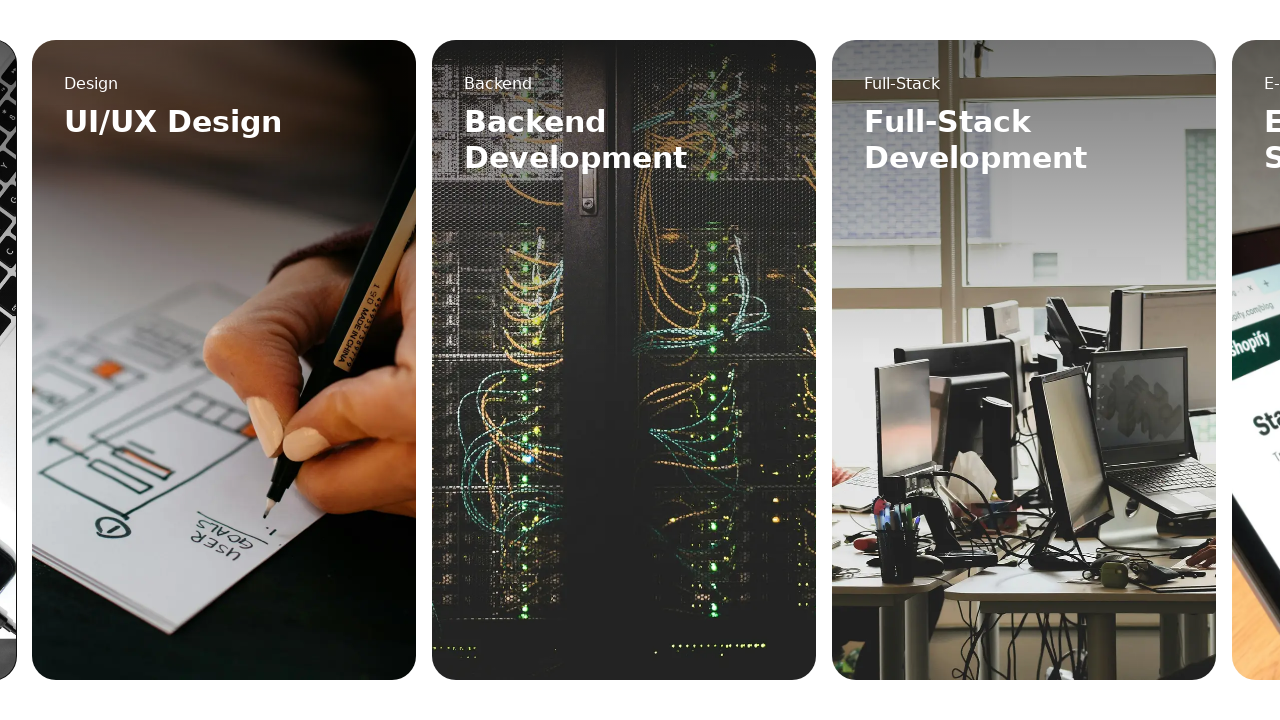

Clicked on gallery image 3 at (224, 360) on div.flex.flex-row img >> nth=2
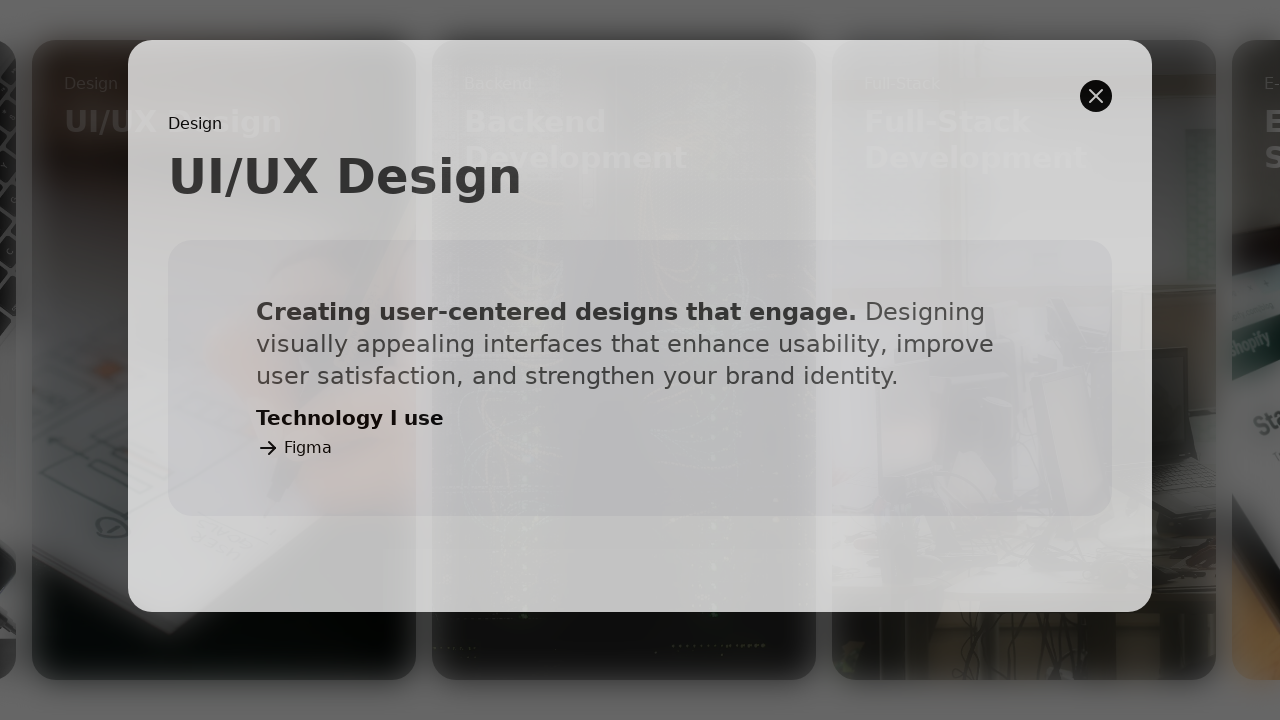

Closed gallery image 3 by pressing Escape
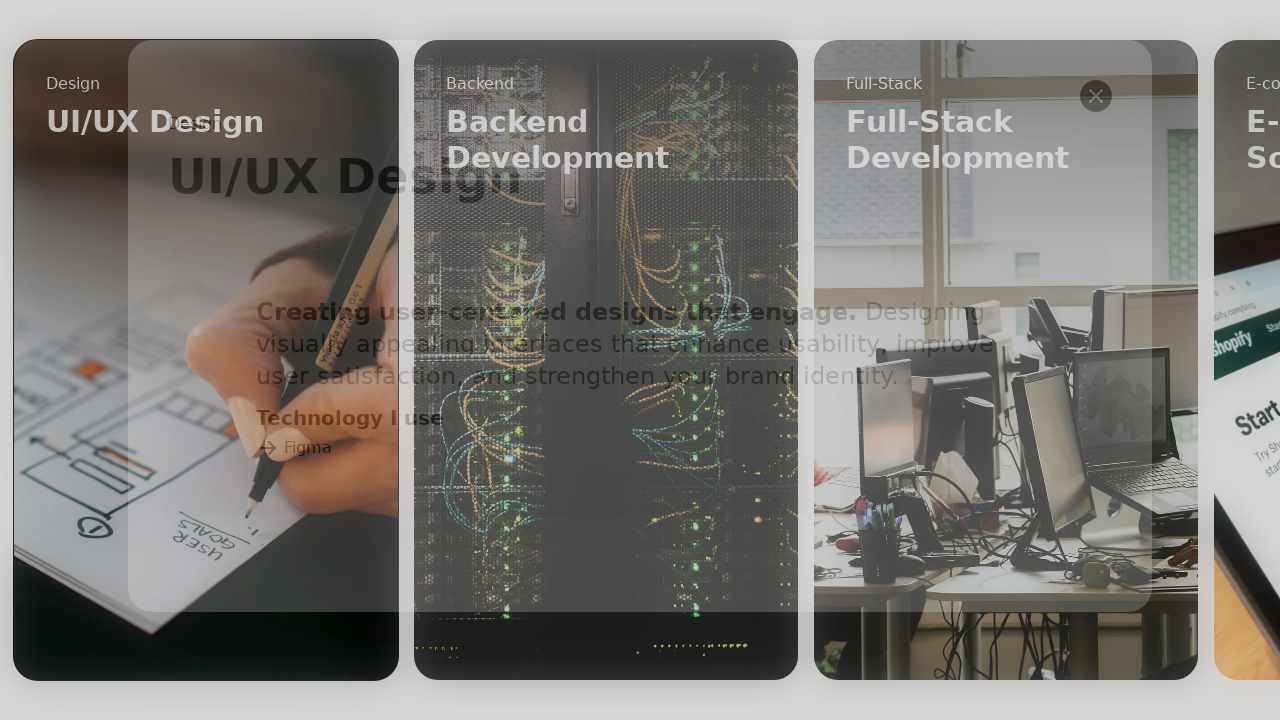

Scrolled back to top of Home page
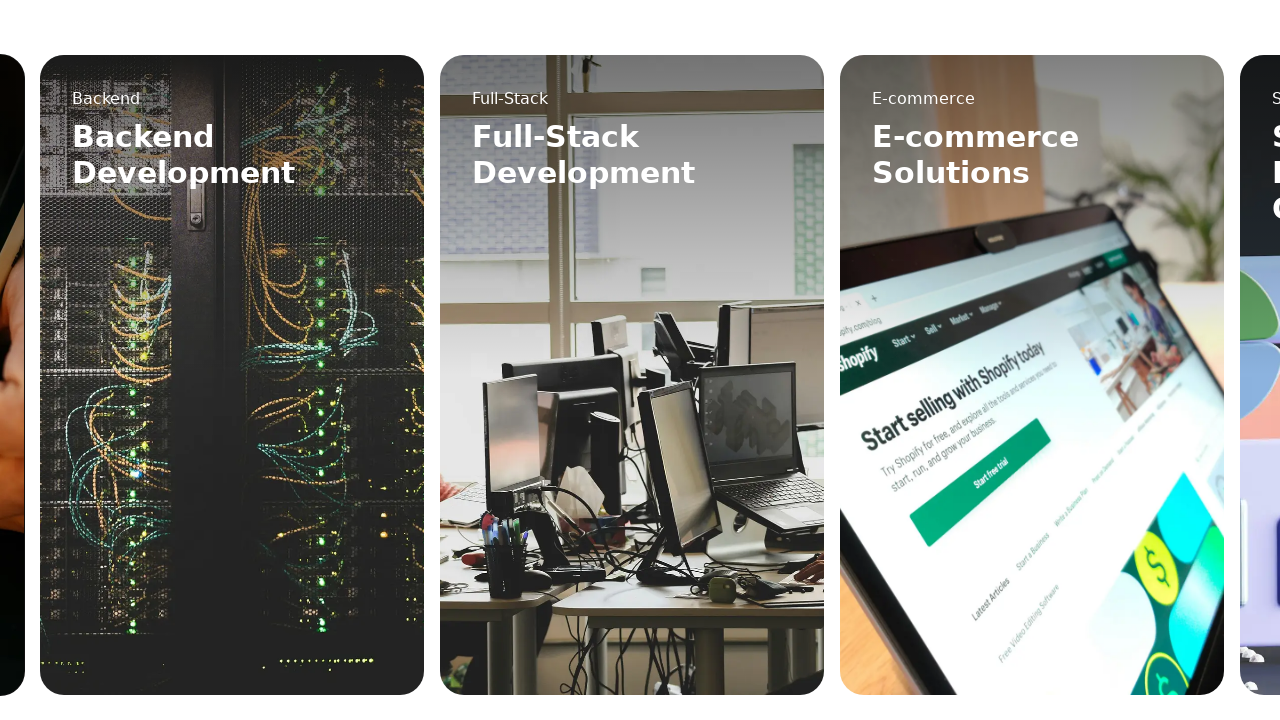

Waited after scrolling to top
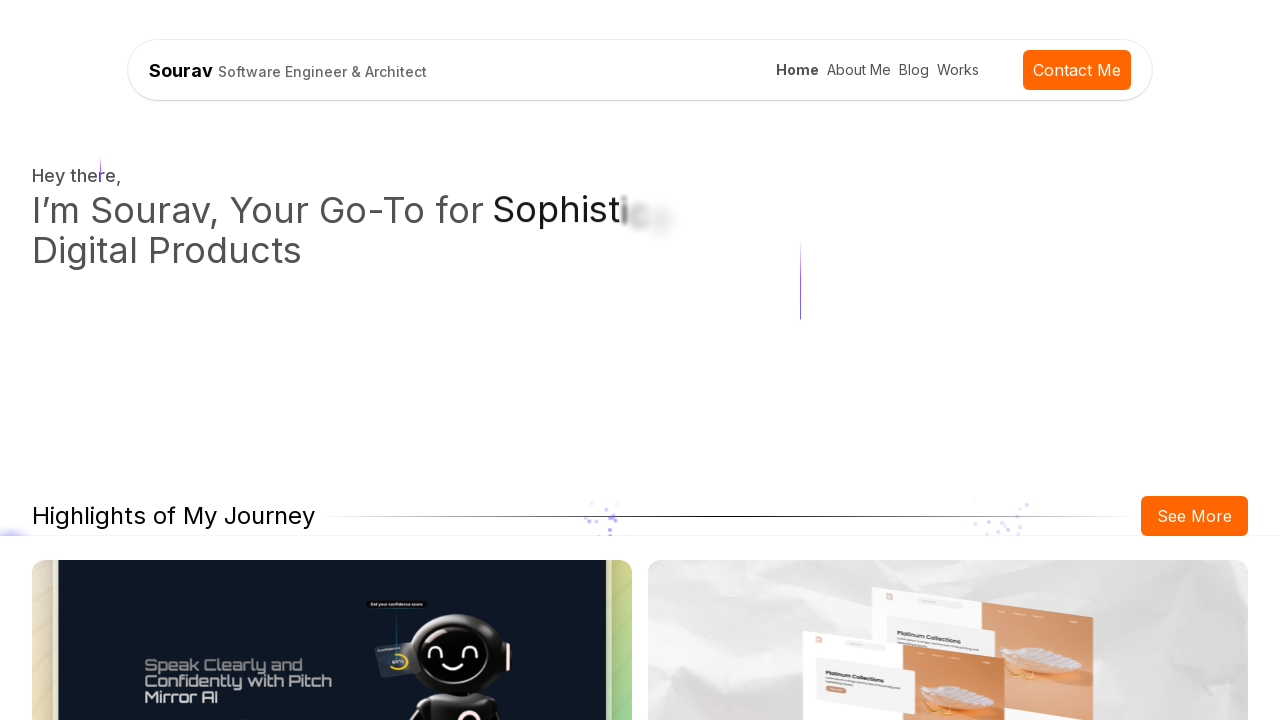

Clicked on About Me link at (859, 70) on text=About Me
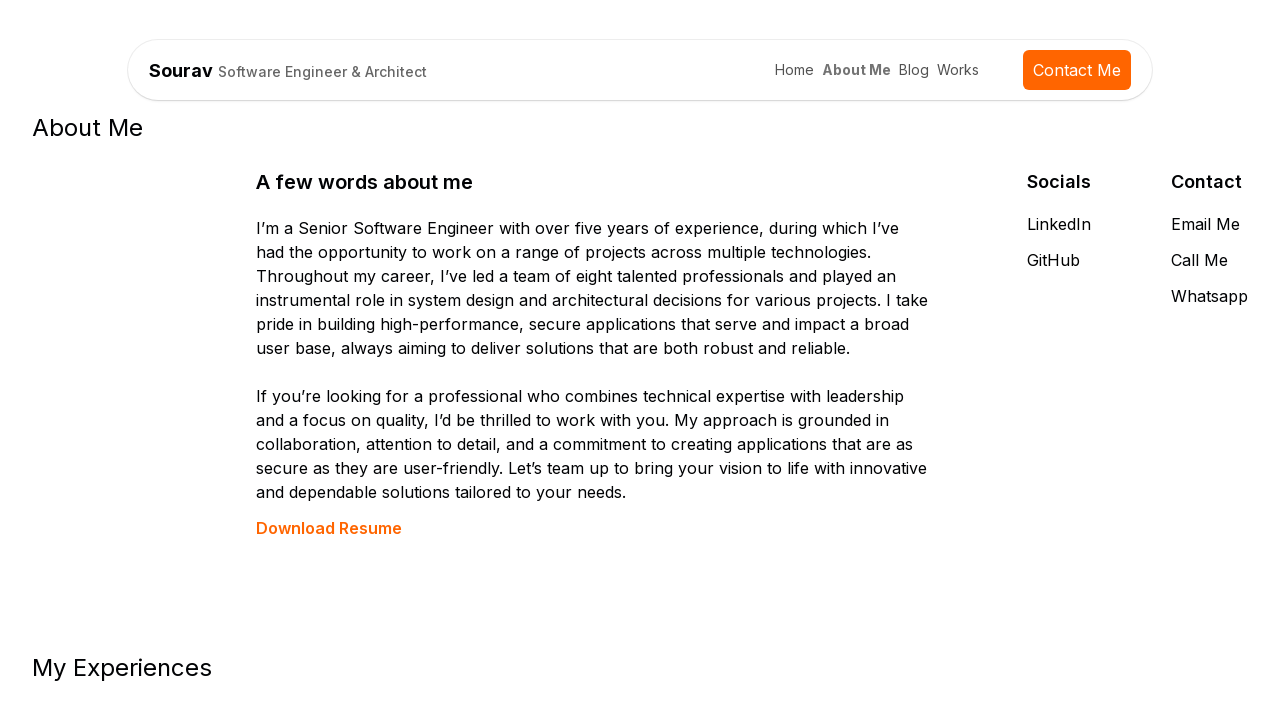

Waited for About Me page to load
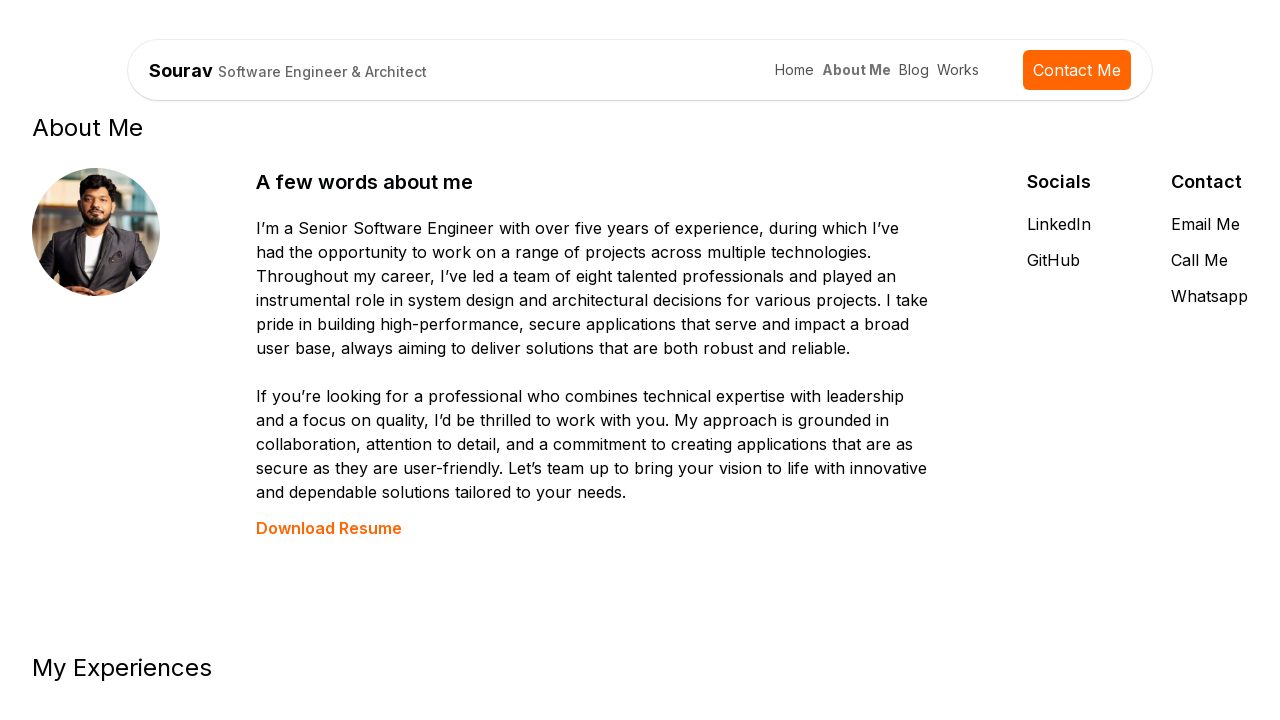

Clicked LinkedIn link and opened new tab at (1059, 224) on a[href*='linkedin.com'] >> nth=0
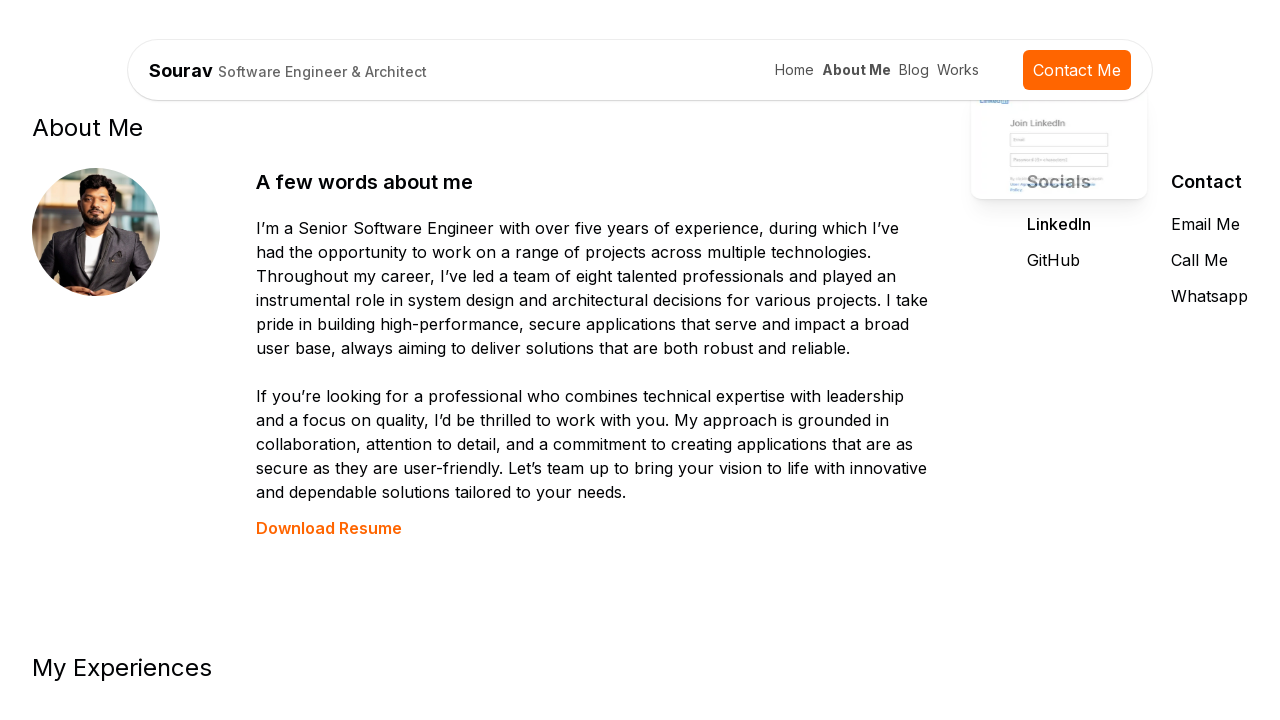

Closed LinkedIn tab
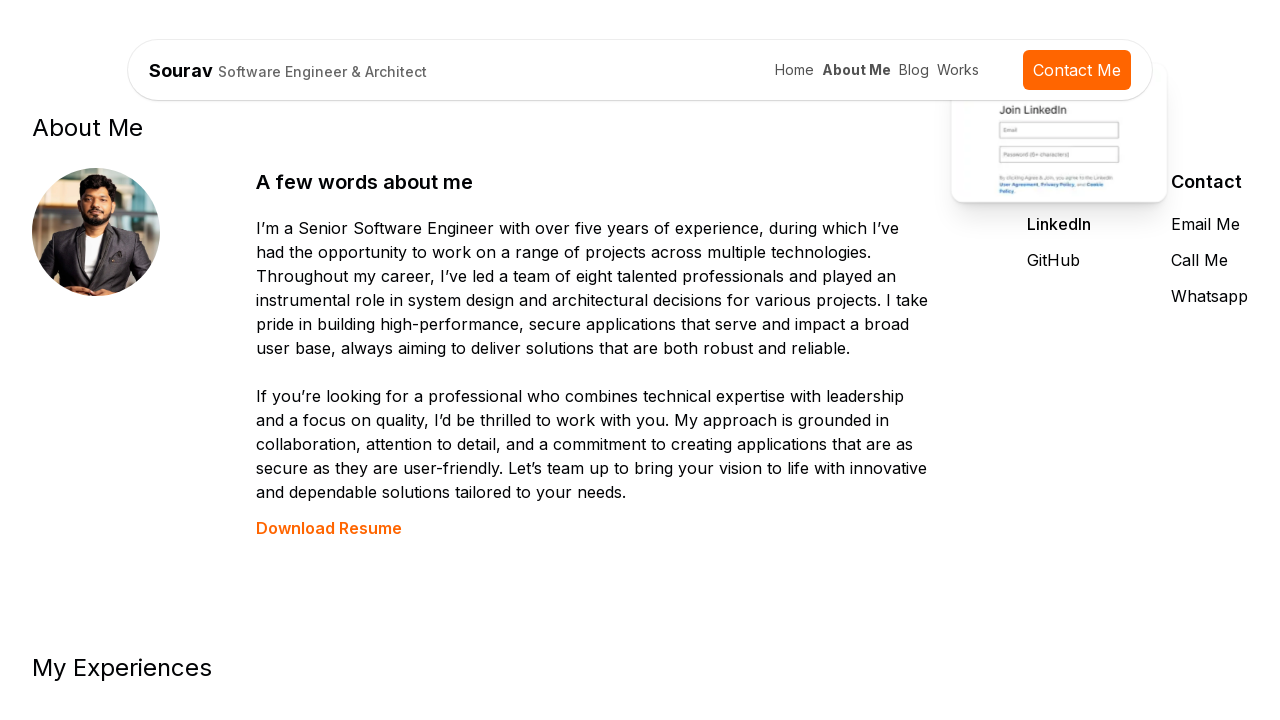

Clicked GitHub link and opened new tab at (1059, 260) on text=GitHub >> nth=0
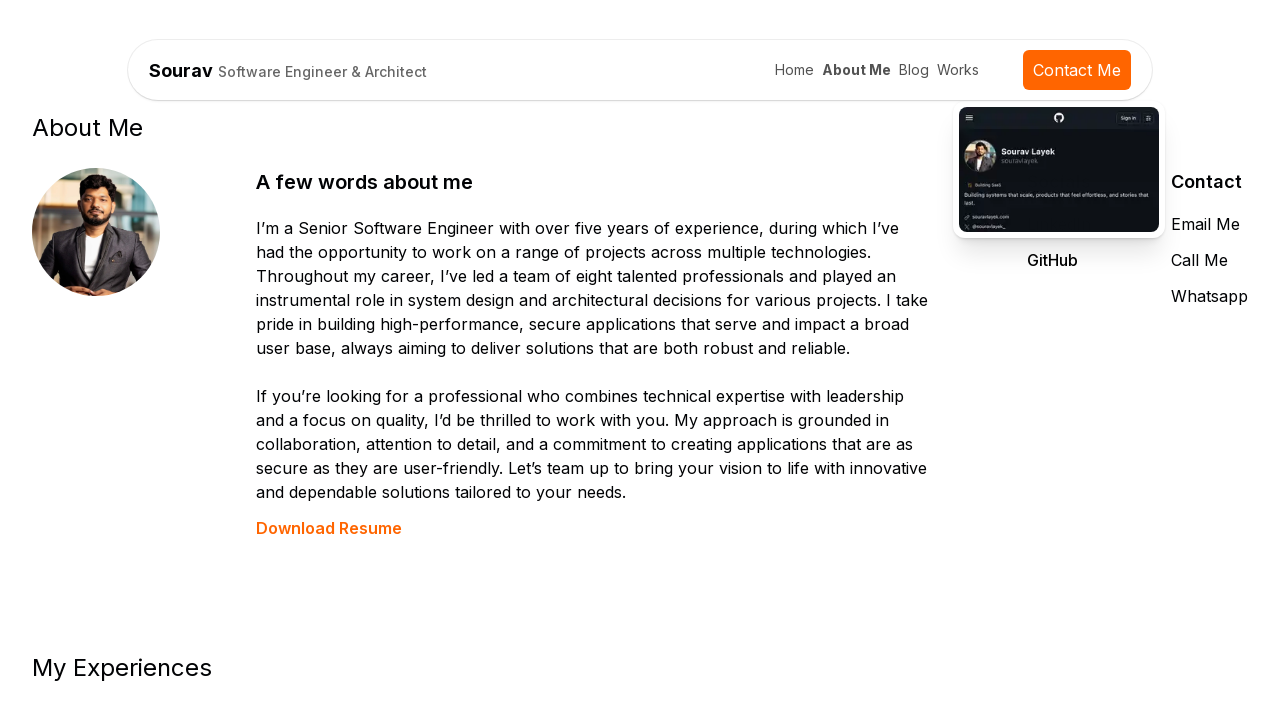

Closed GitHub tab
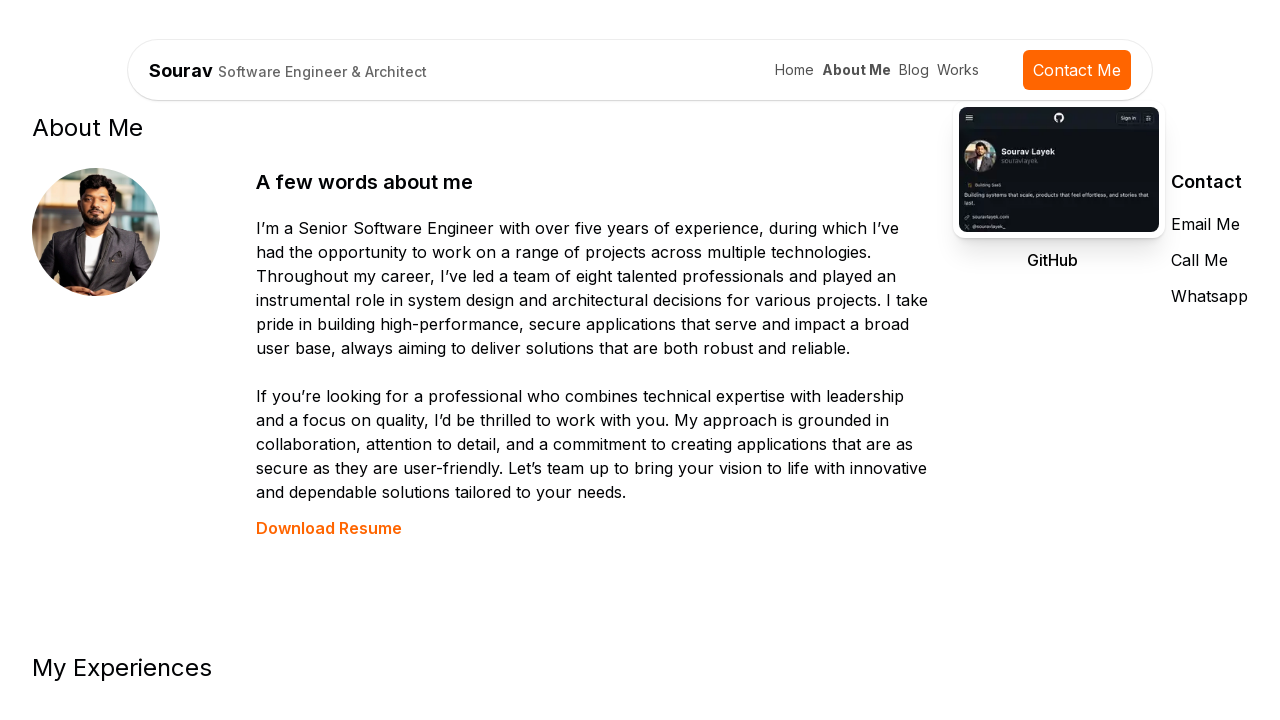

Clicked Download Resume link at (329, 528) on text=Download Resume
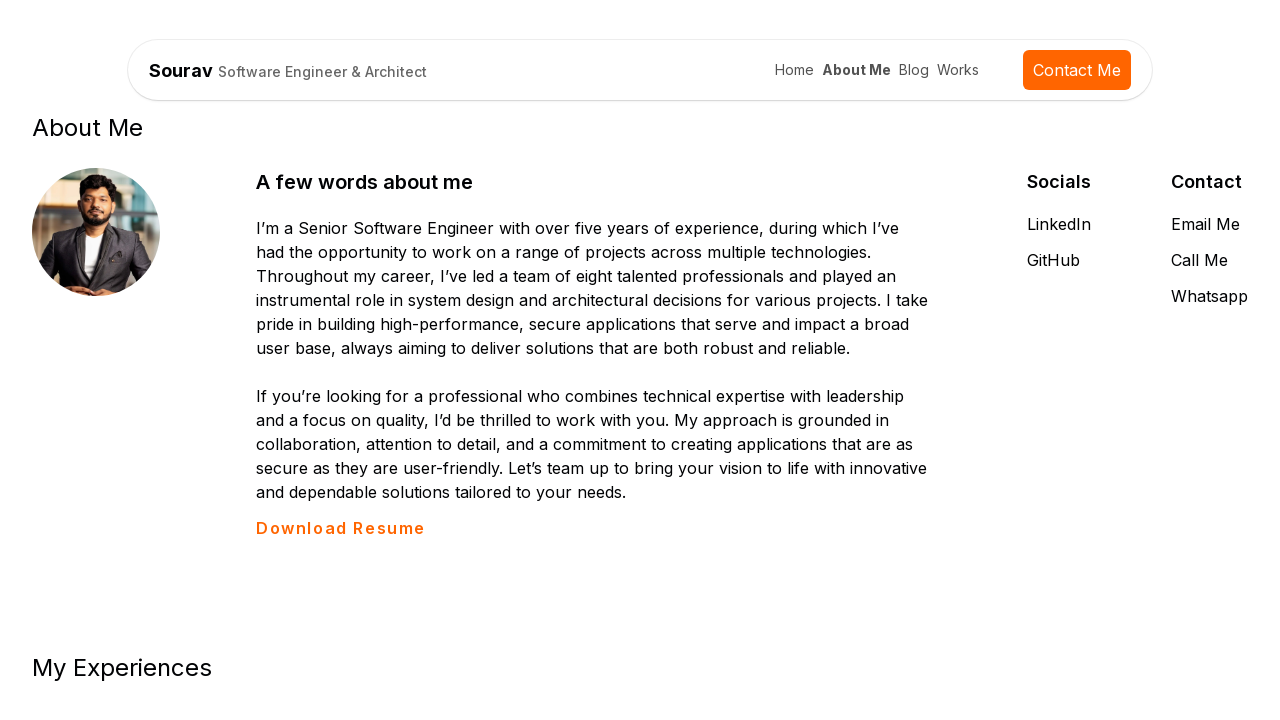

Closed resume download tab
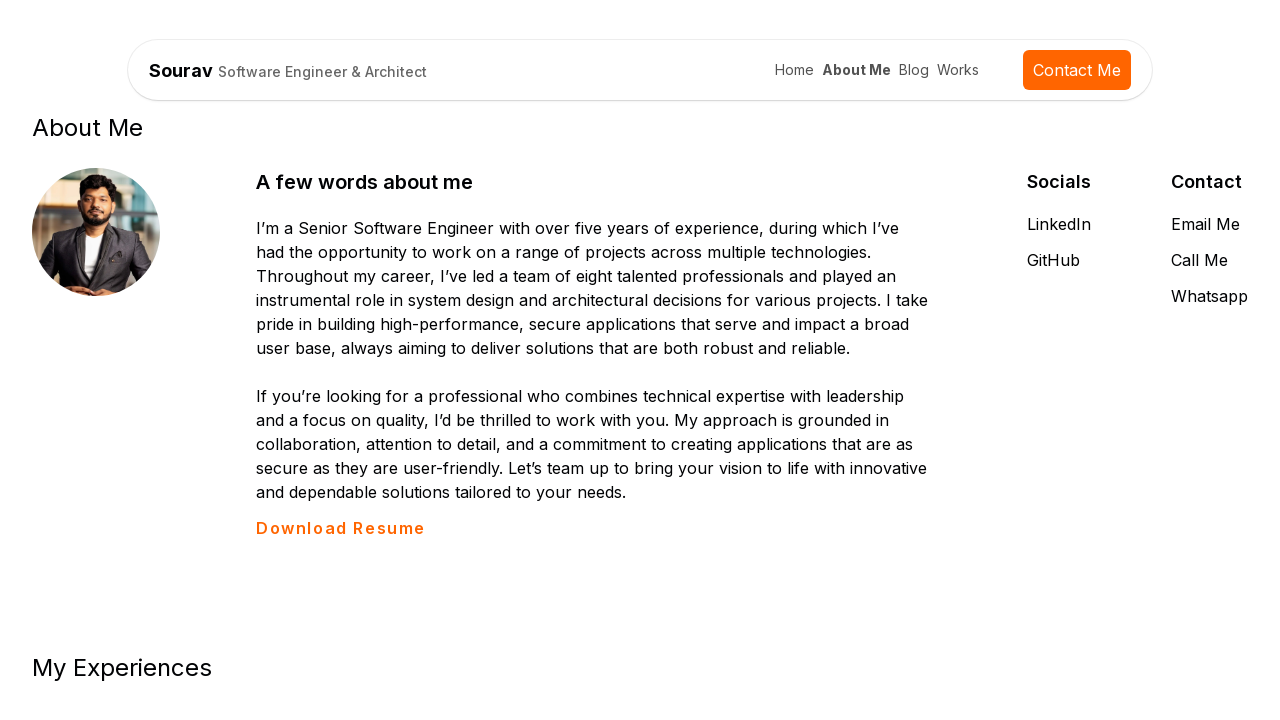

Scrolled down 1790px to find 'Let's see my works' button
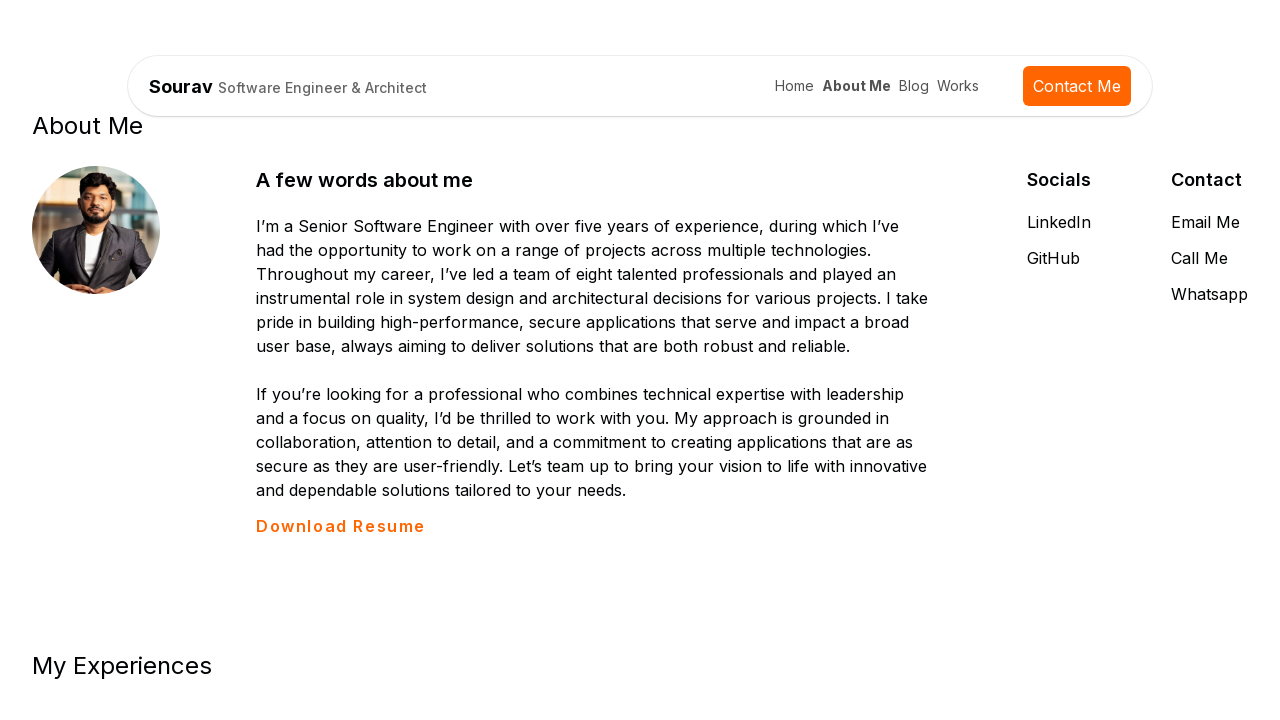

Waited for page scroll to complete
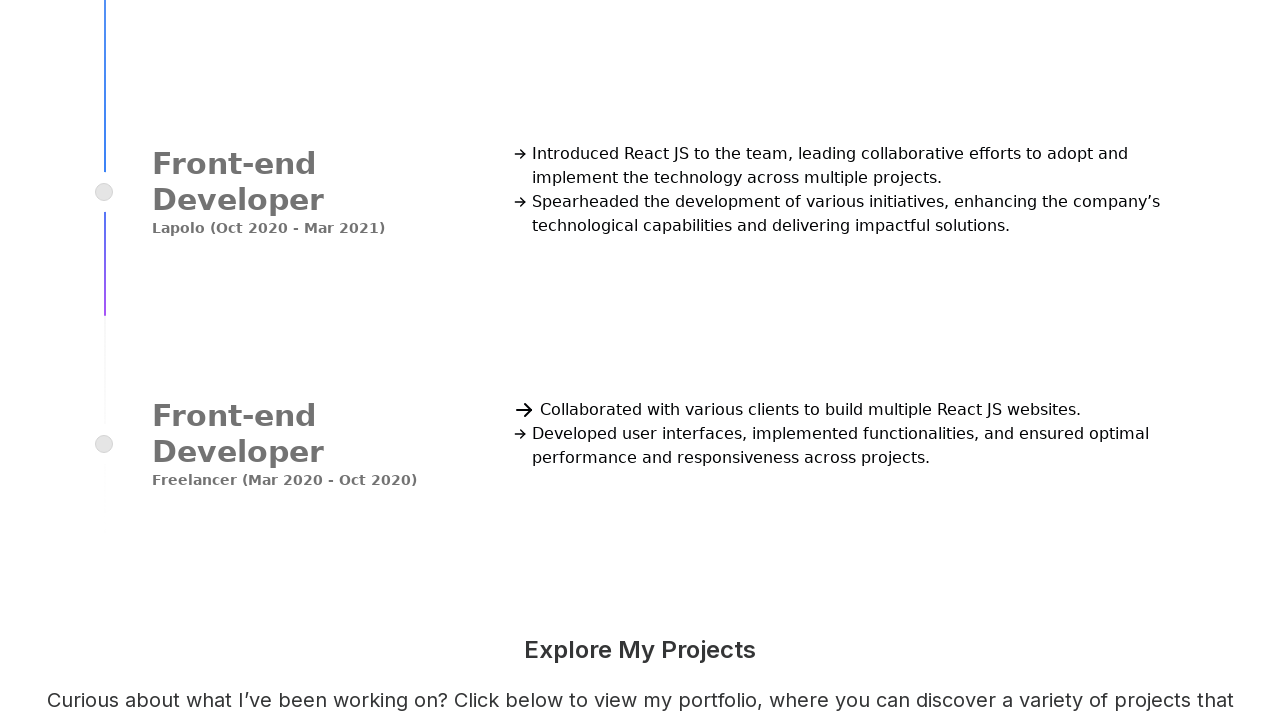

Clicked 'Let's see my works' button at (640, 360) on text=Let's see my works
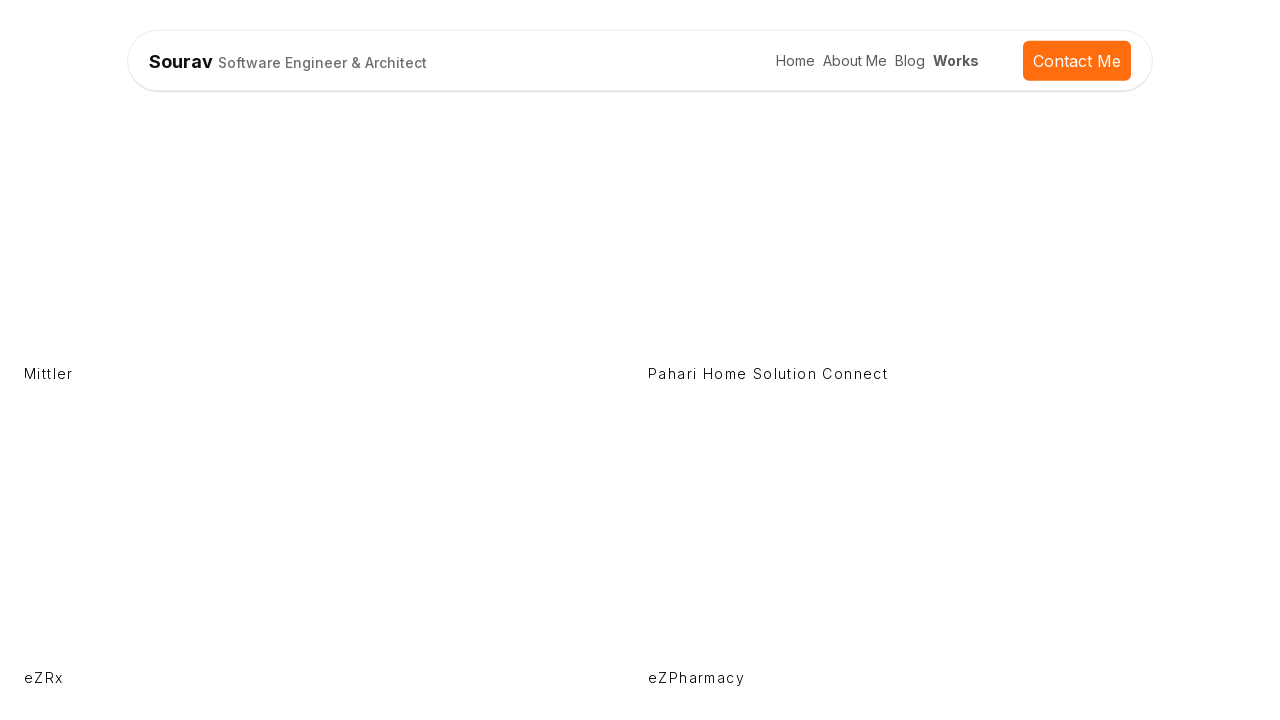

Waited for works section to load
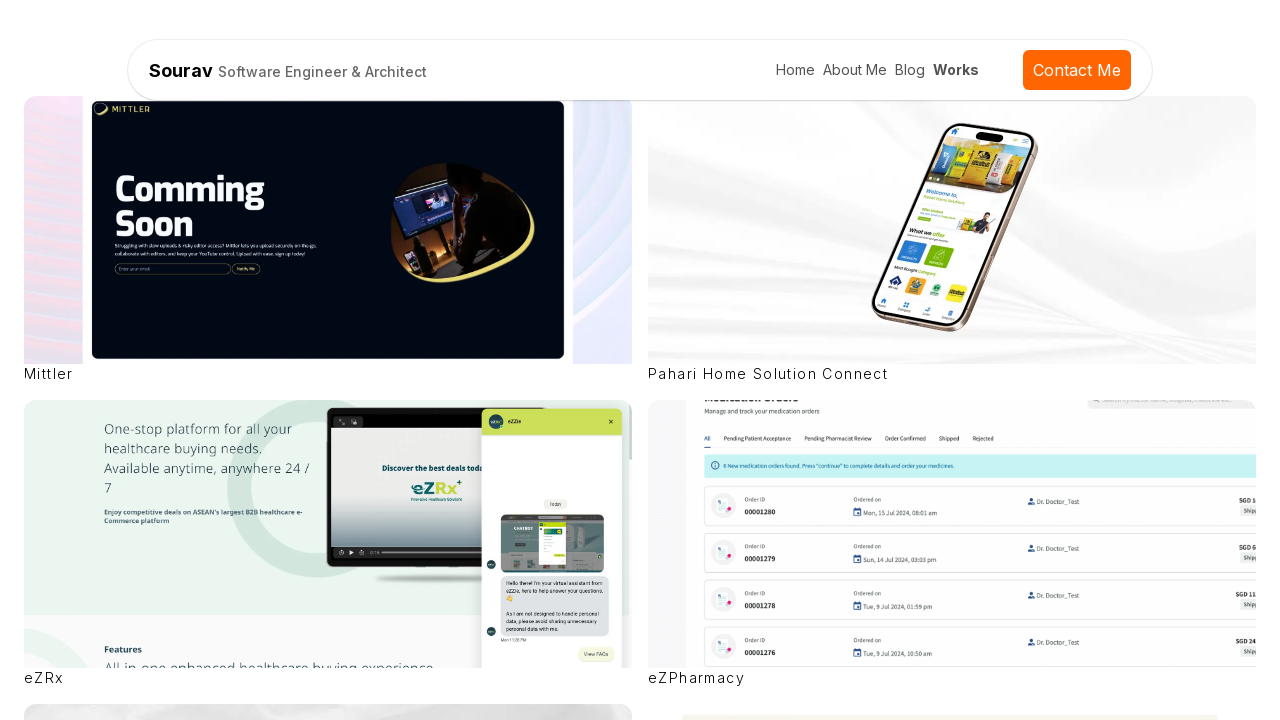

Scrolled to bottom of page
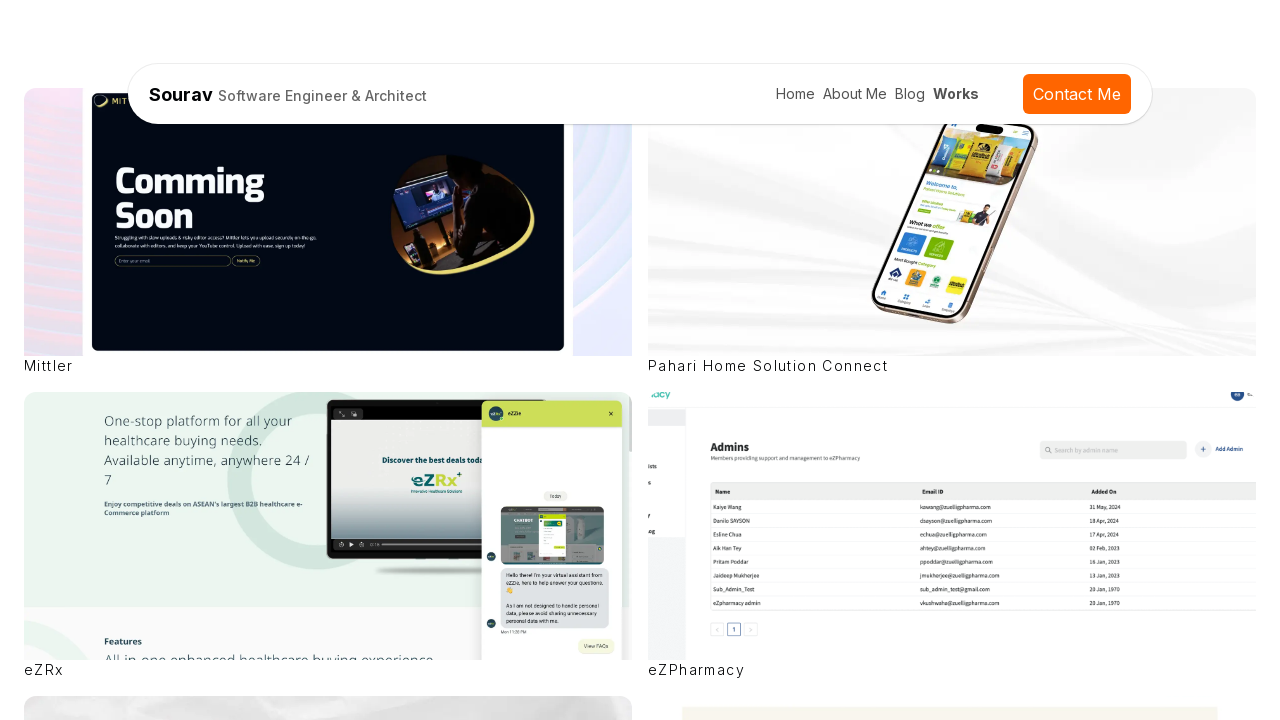

Waited for bottom of page to load
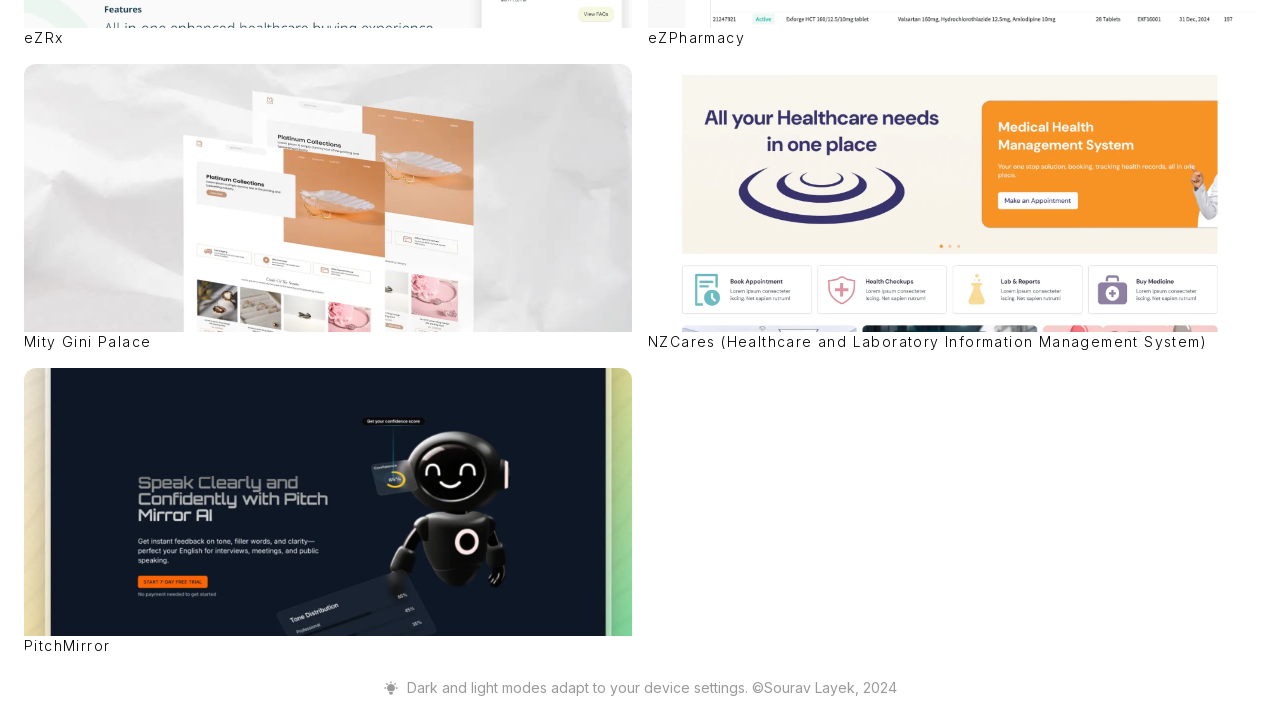

Scrolled work/project image 1 into view
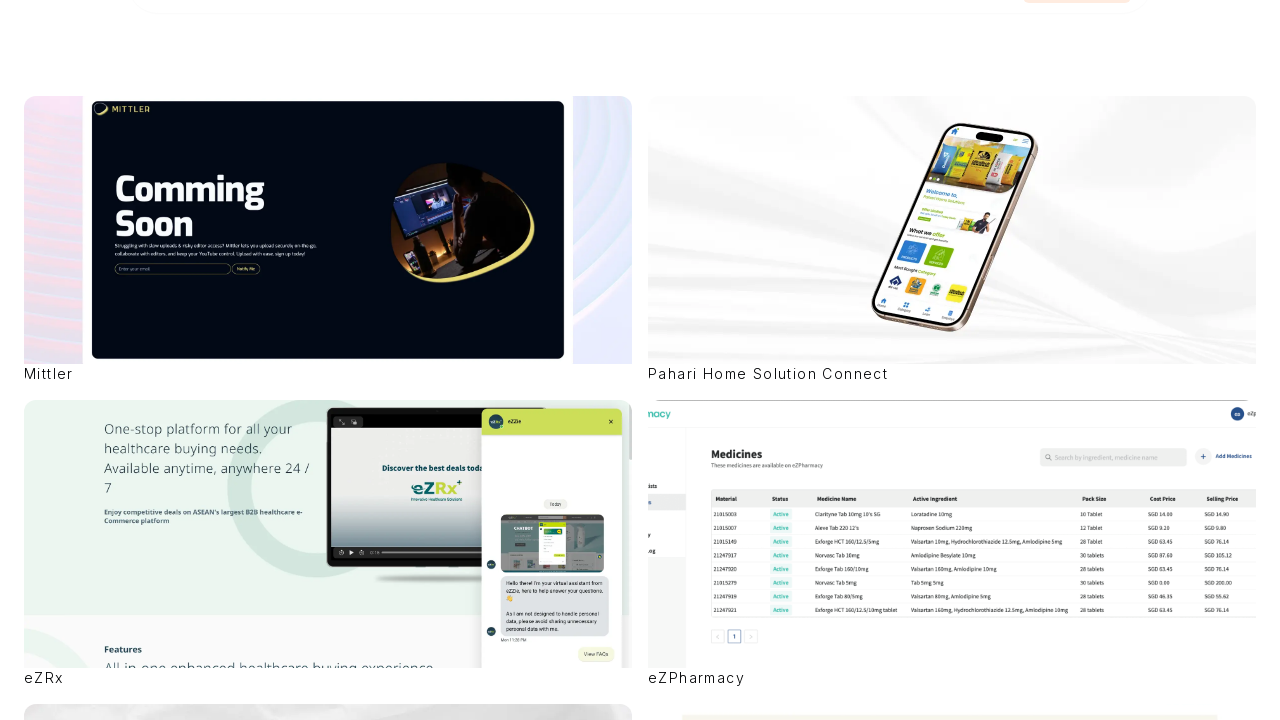

Clicked on work/project image 1 at (328, 240) on div.row-span-1.rounded-xl >> nth=0
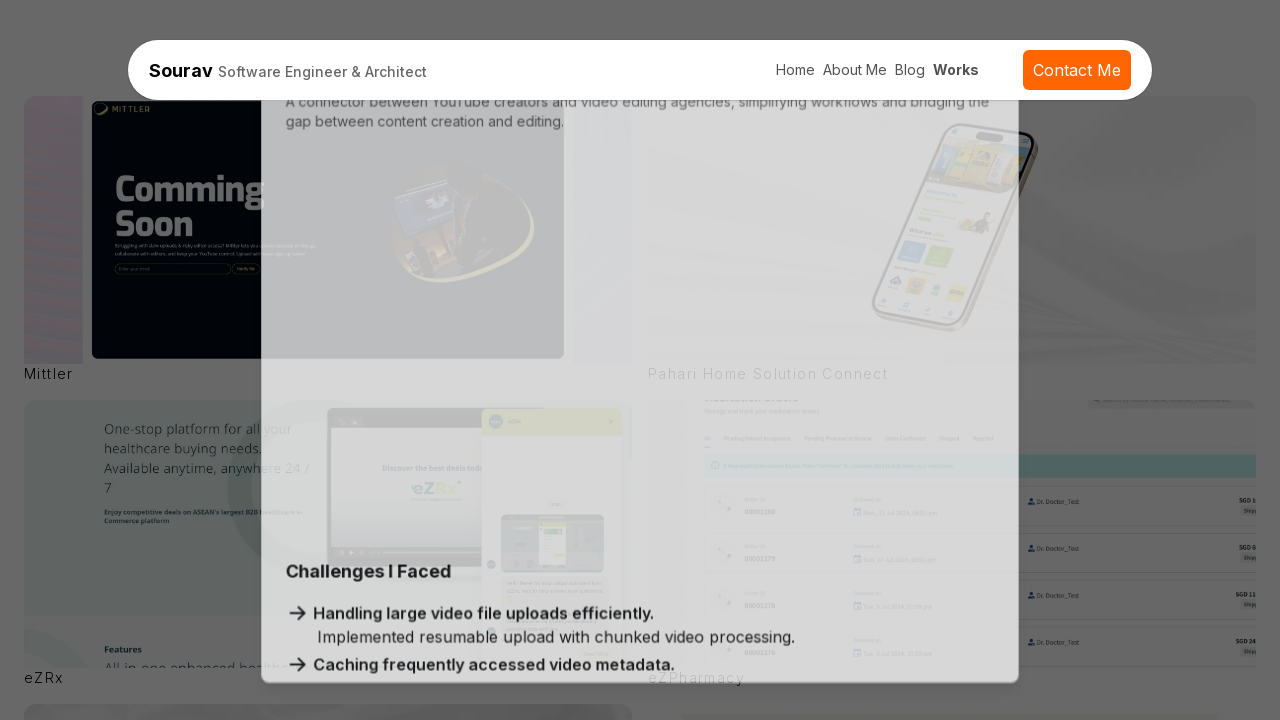

Pressed Enter to interact with work/project image 1
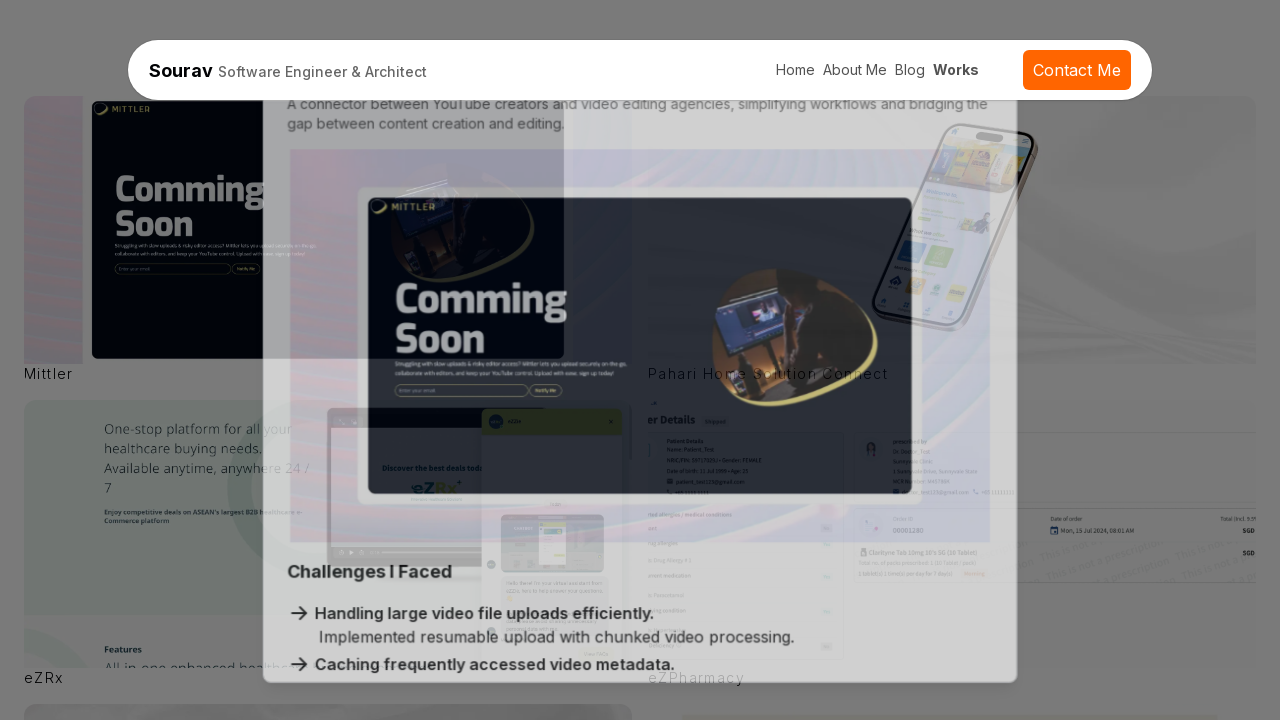

Scrolled work/project image 2 into view
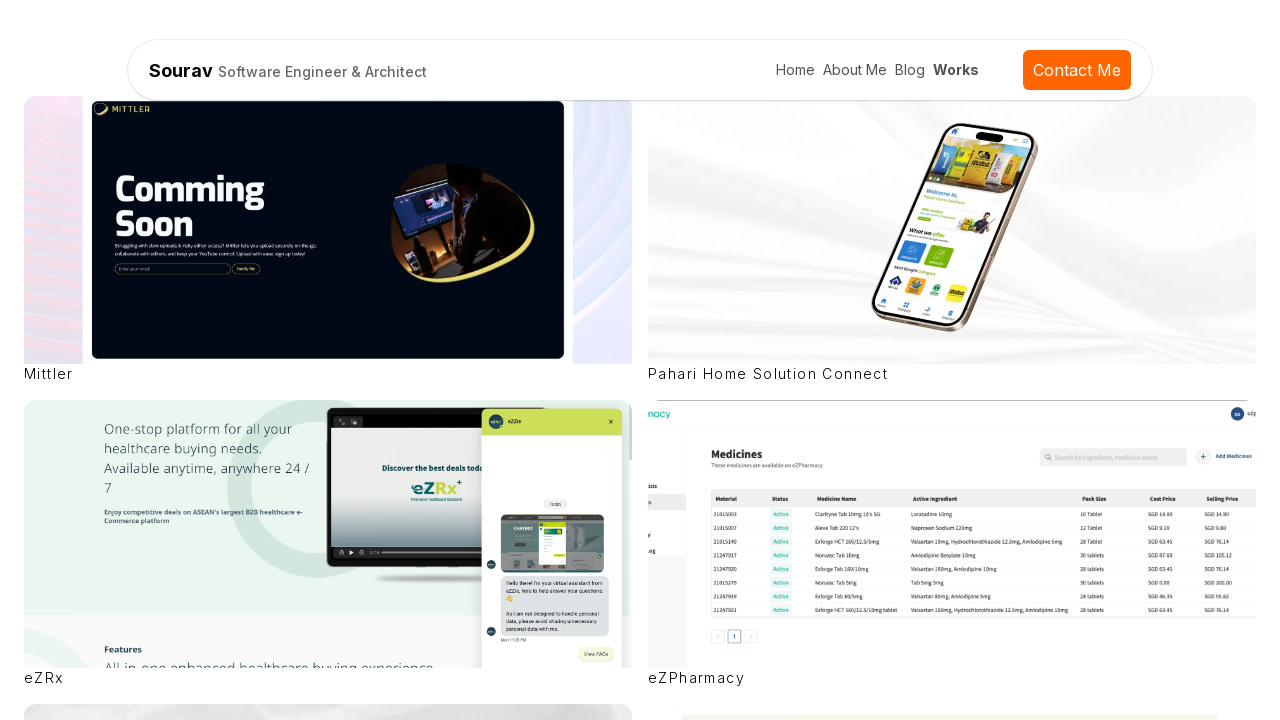

Clicked on work/project image 2 at (952, 240) on div.row-span-1.rounded-xl >> nth=1
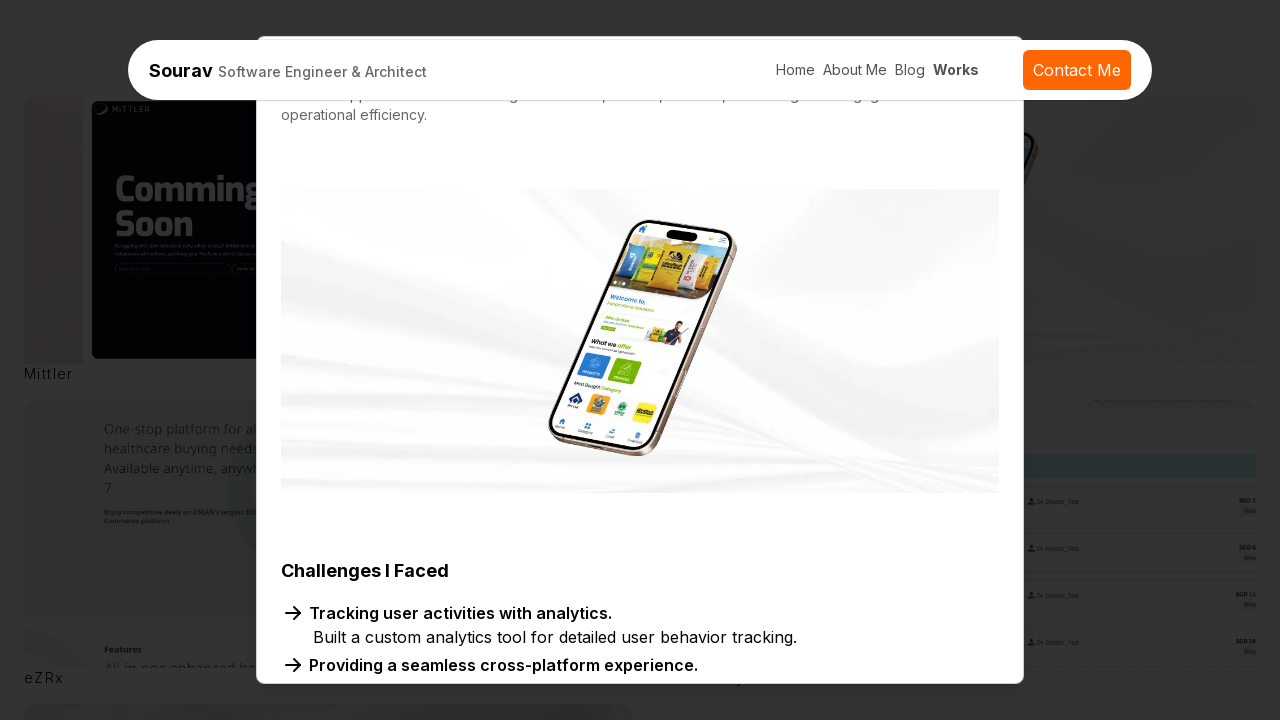

Pressed Enter to interact with work/project image 2
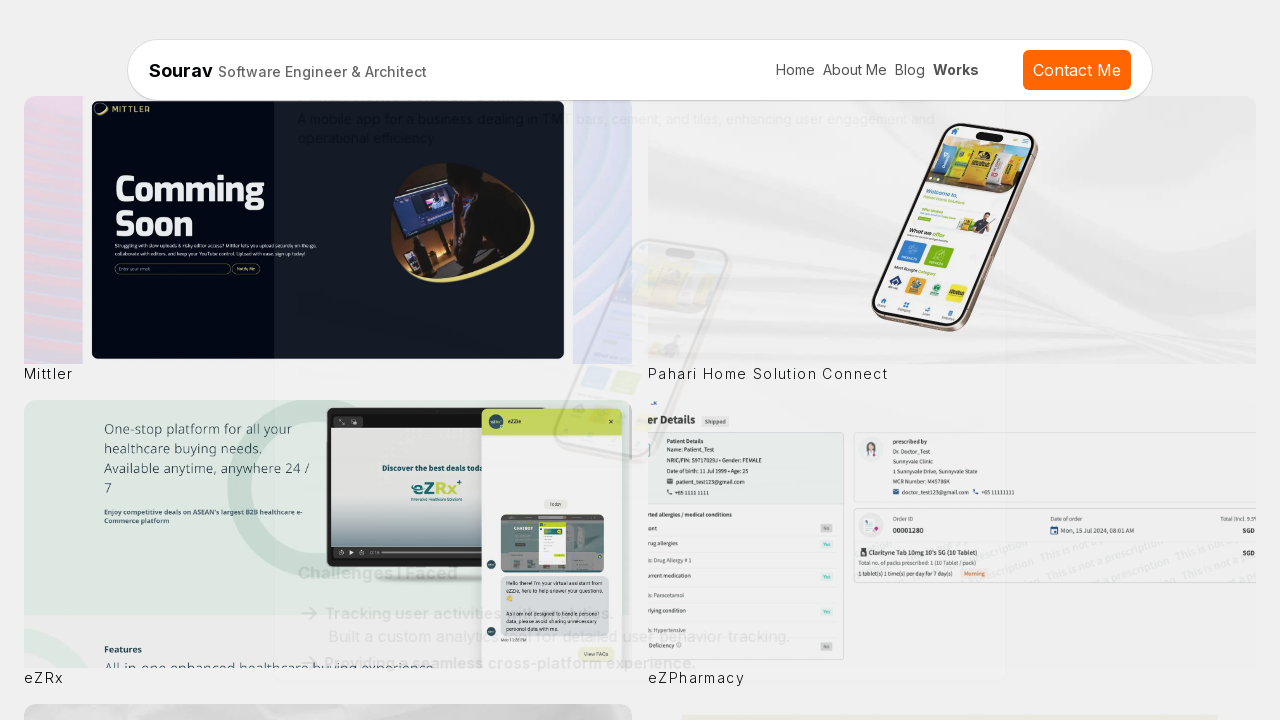

Scrolled back to top of page
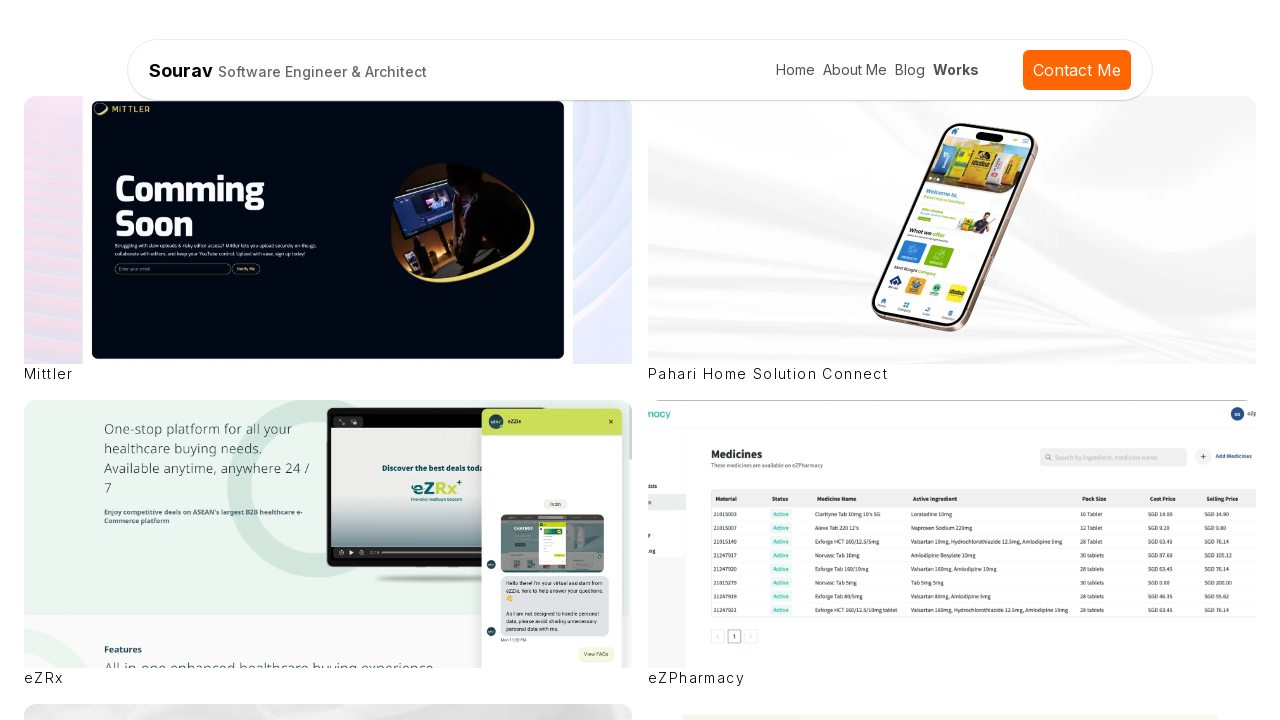

Waited after scrolling to top
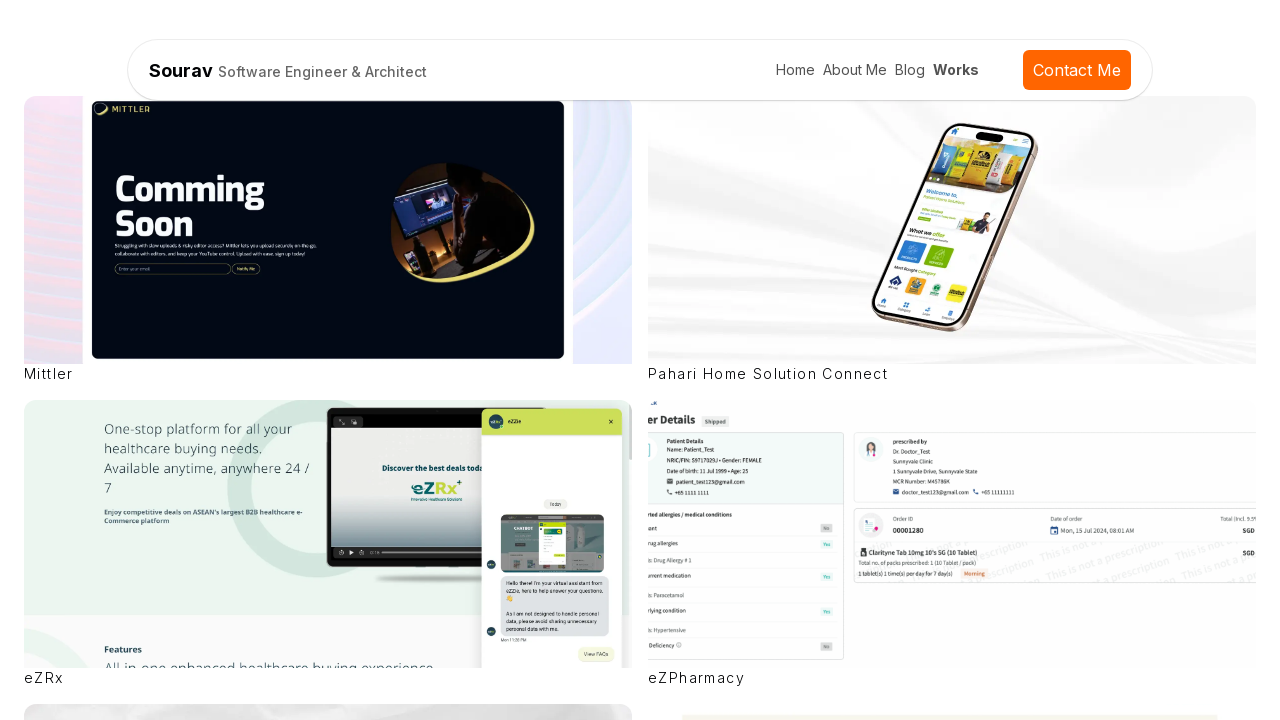

Clicked on Blog link at (910, 70) on text=Blog
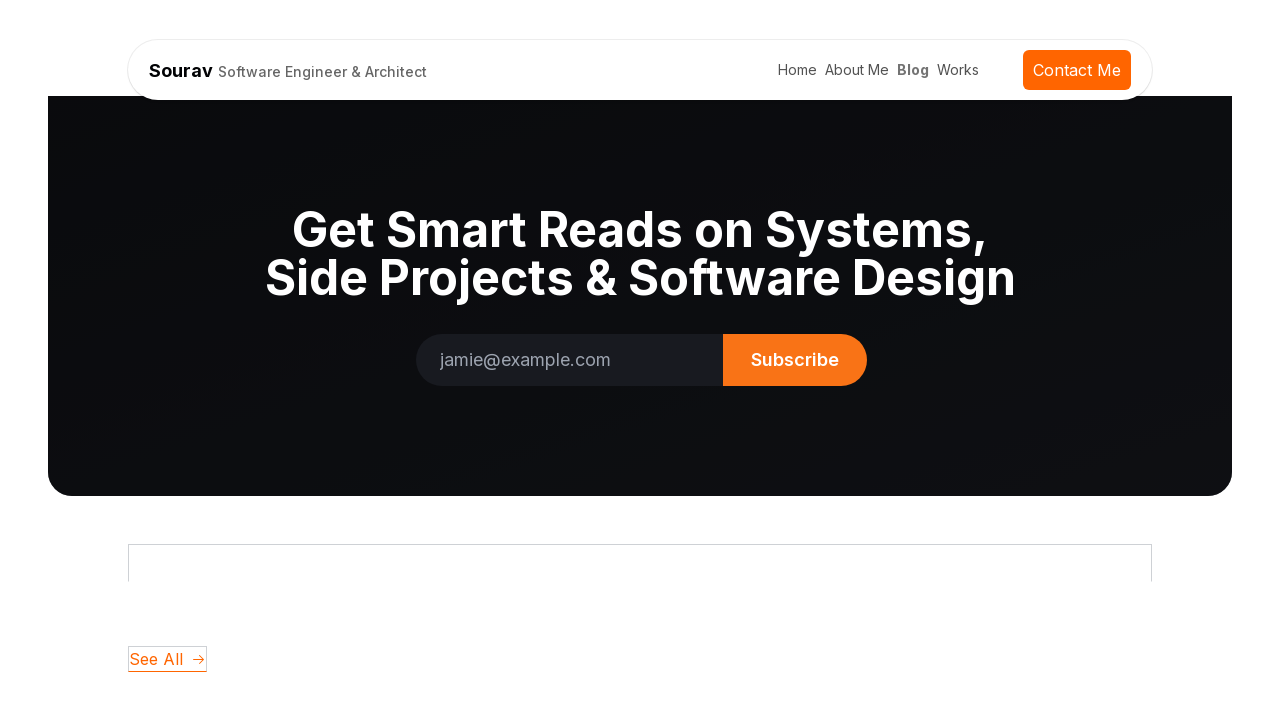

Waited for Blog page to load
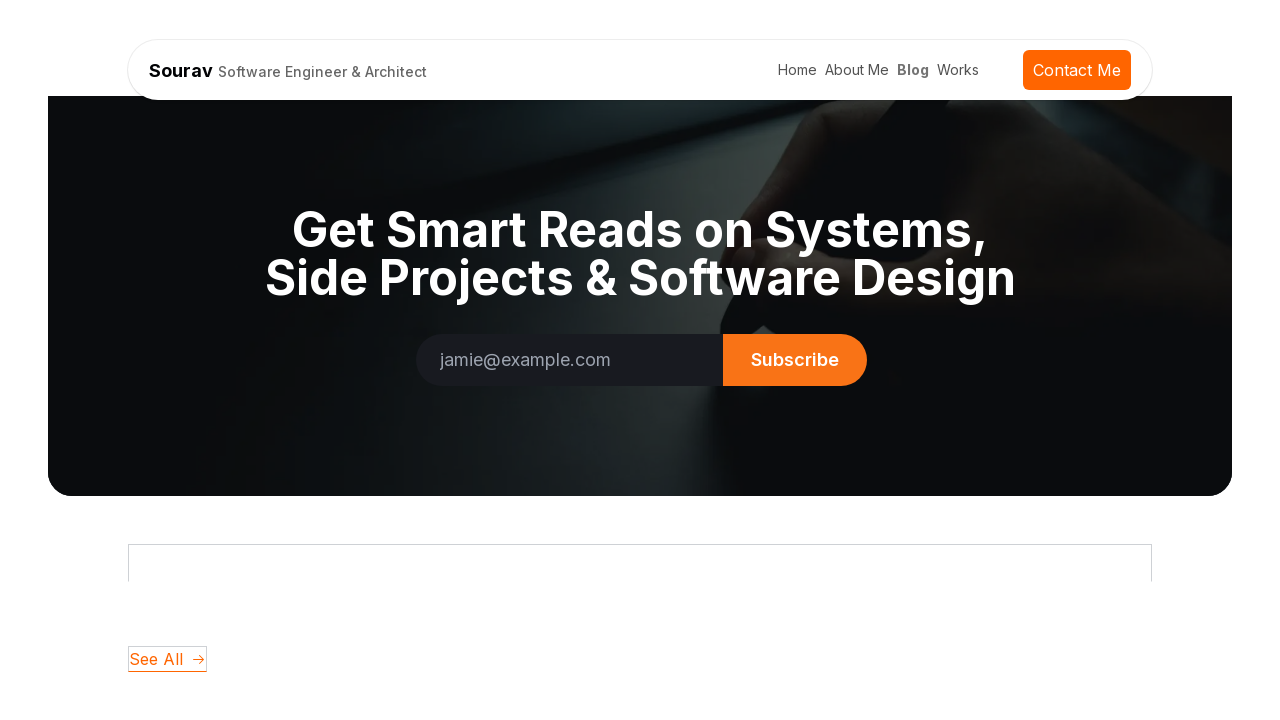

Filled email subscription form with test email on input[type='email']
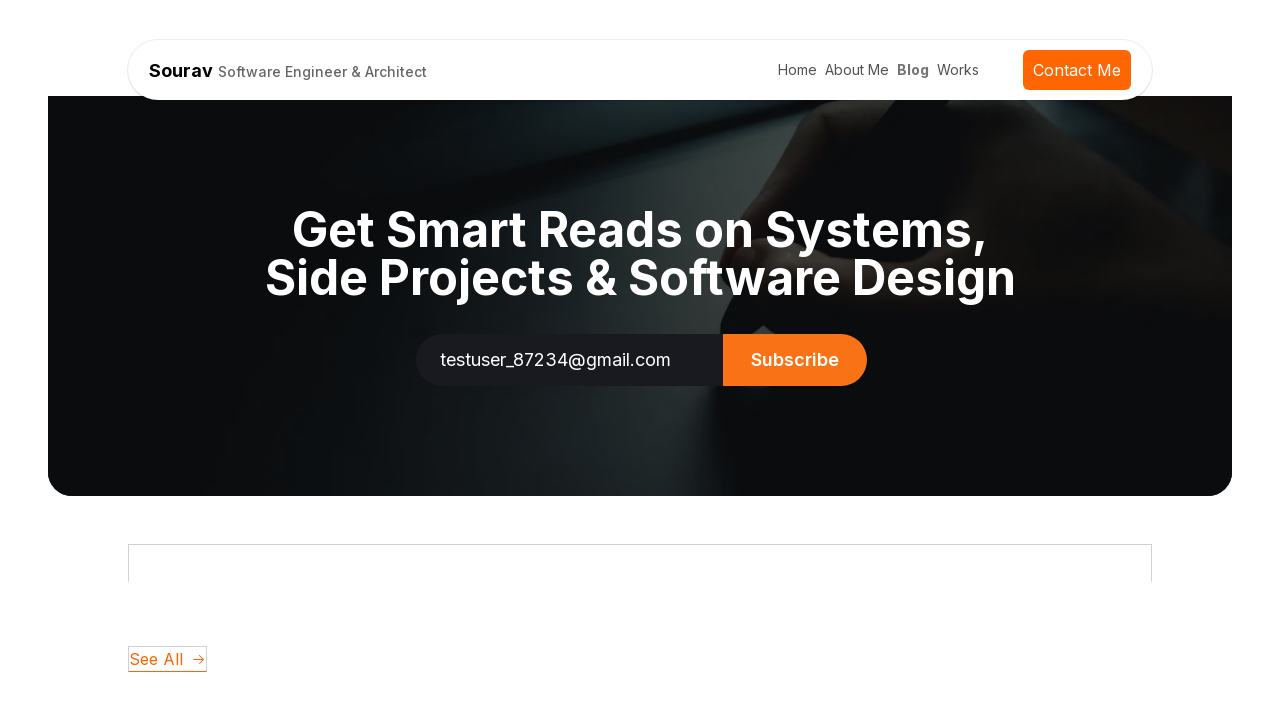

Clicked submit button on email subscription form at (795, 360) on button[type='submit']
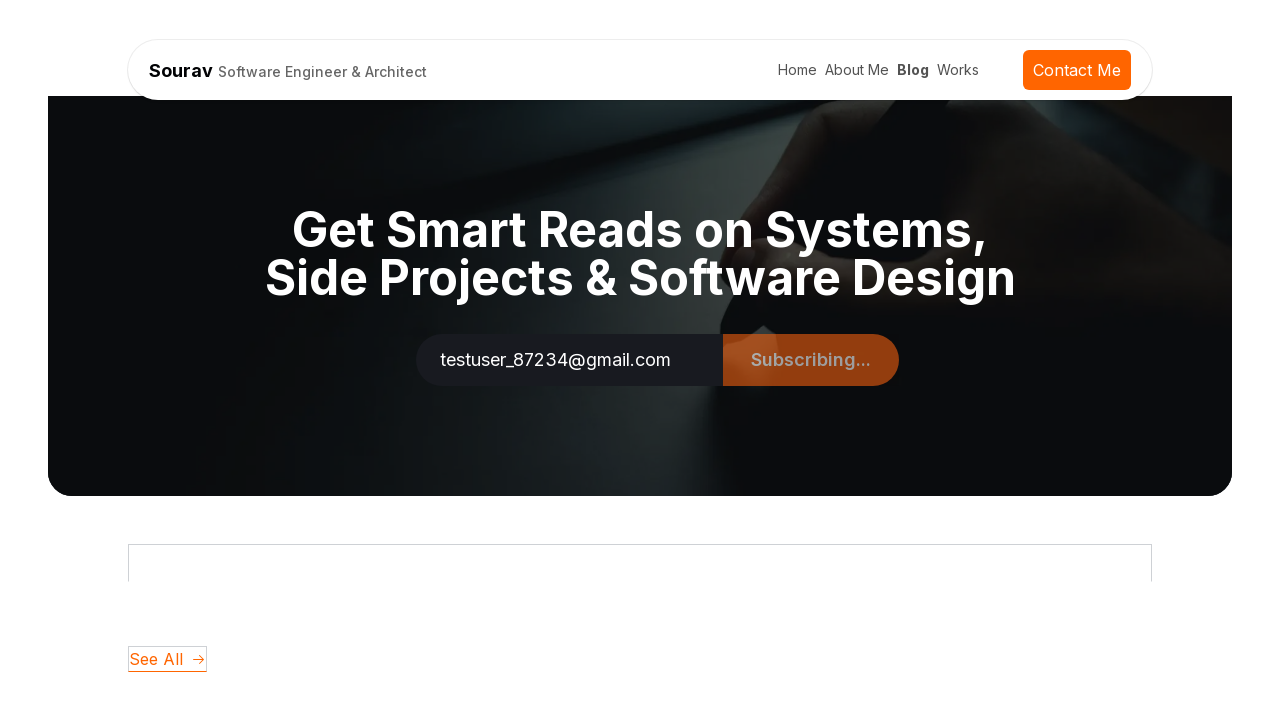

Waited for subscription form submission to complete
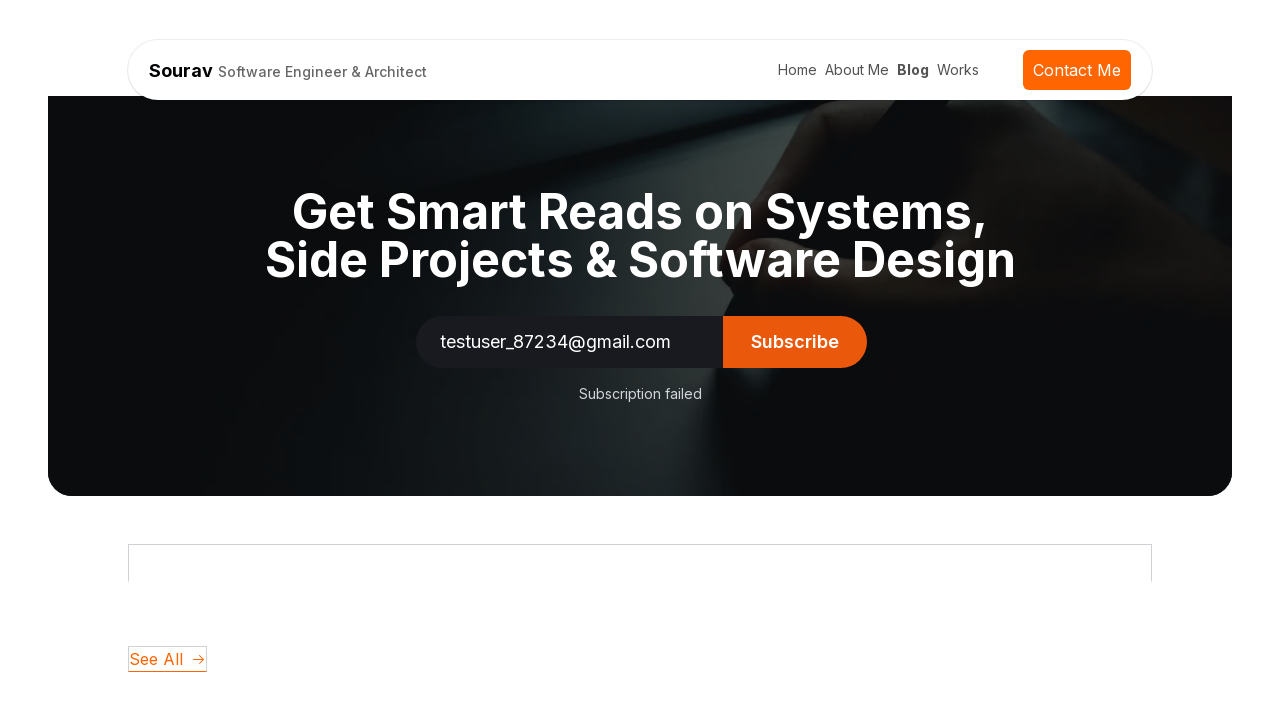

Scrolled back to top of Blog page
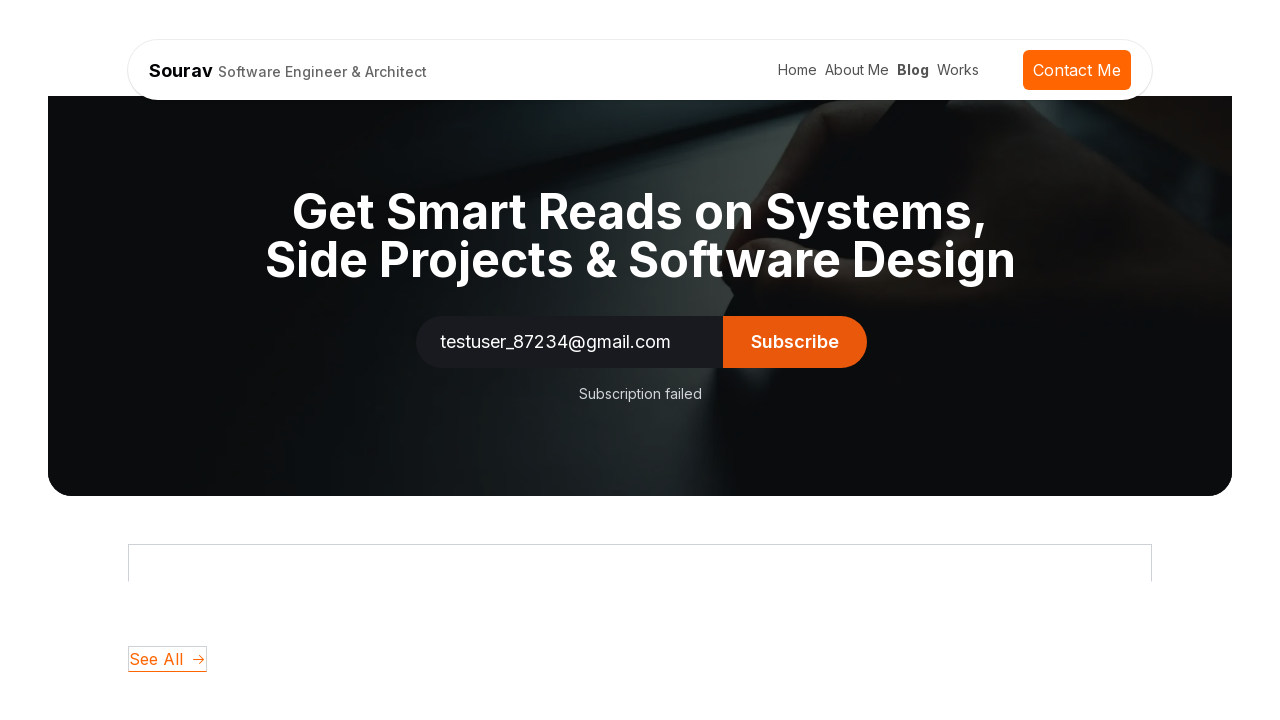

Waited after scrolling to top
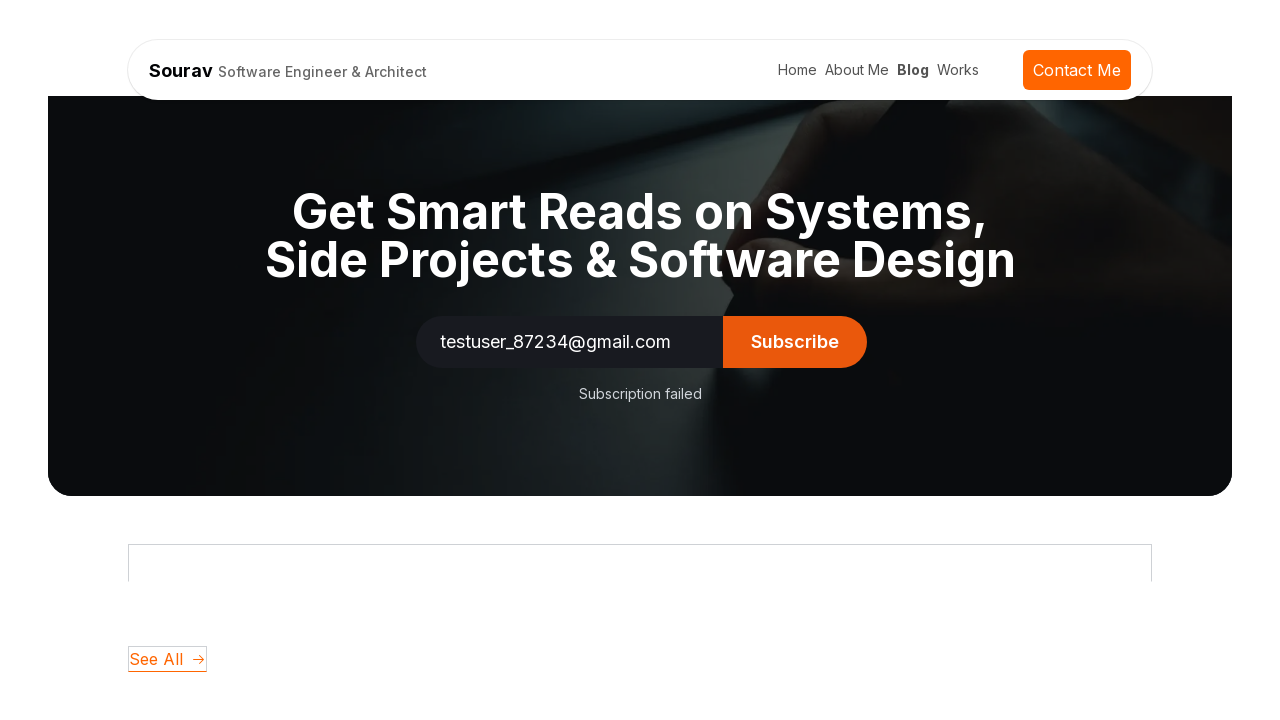

Clicked on Contact Me link at (1077, 70) on text=Contact Me
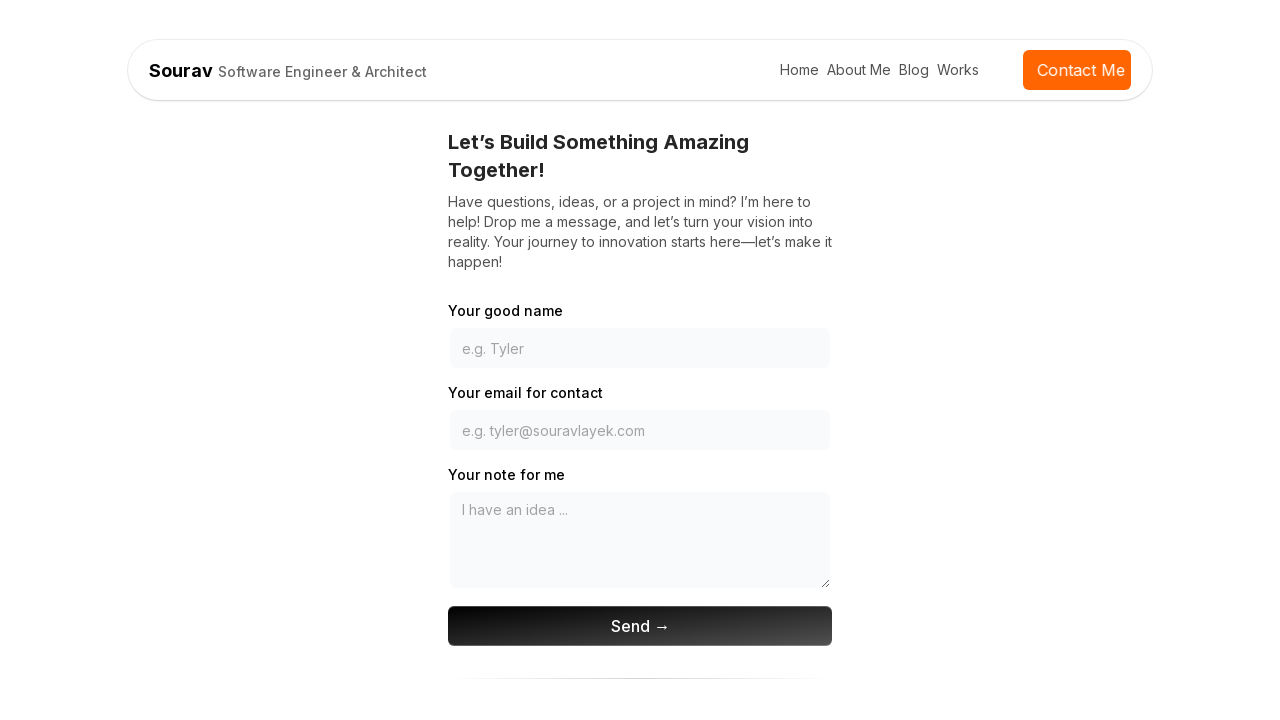

Waited for Contact Me page to load
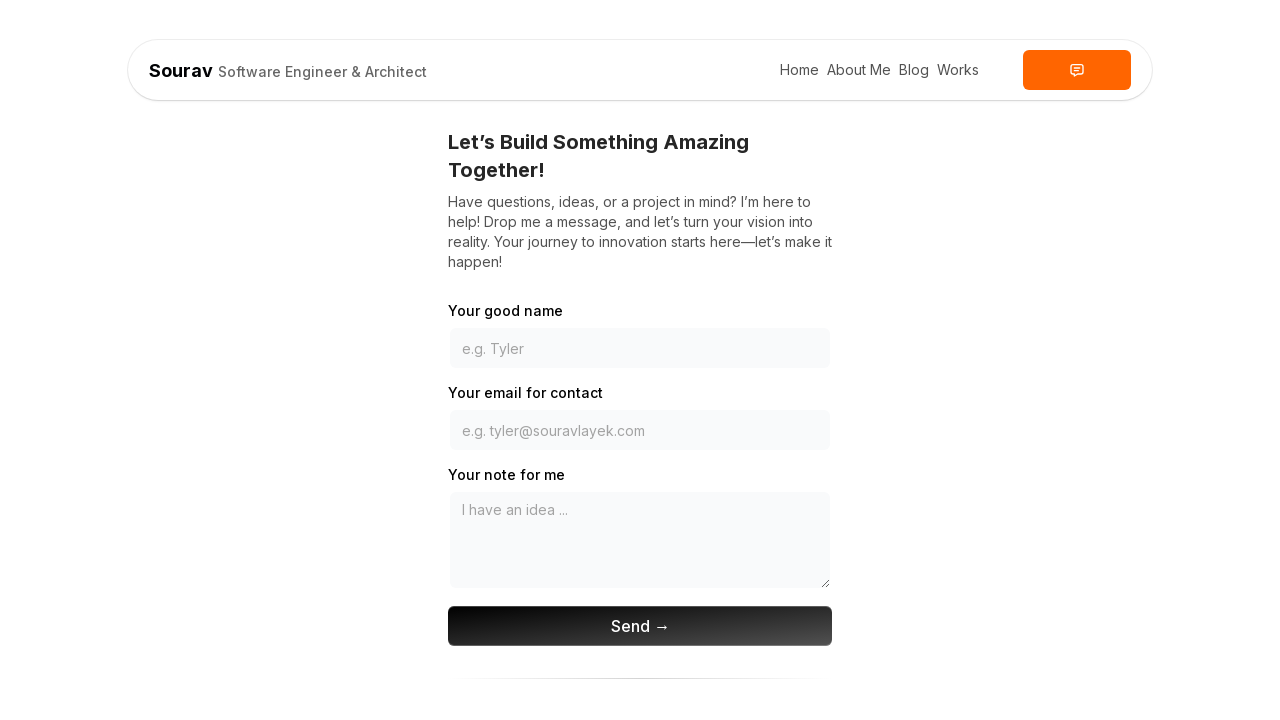

Filled contact form name field with 'TestUser' on #name
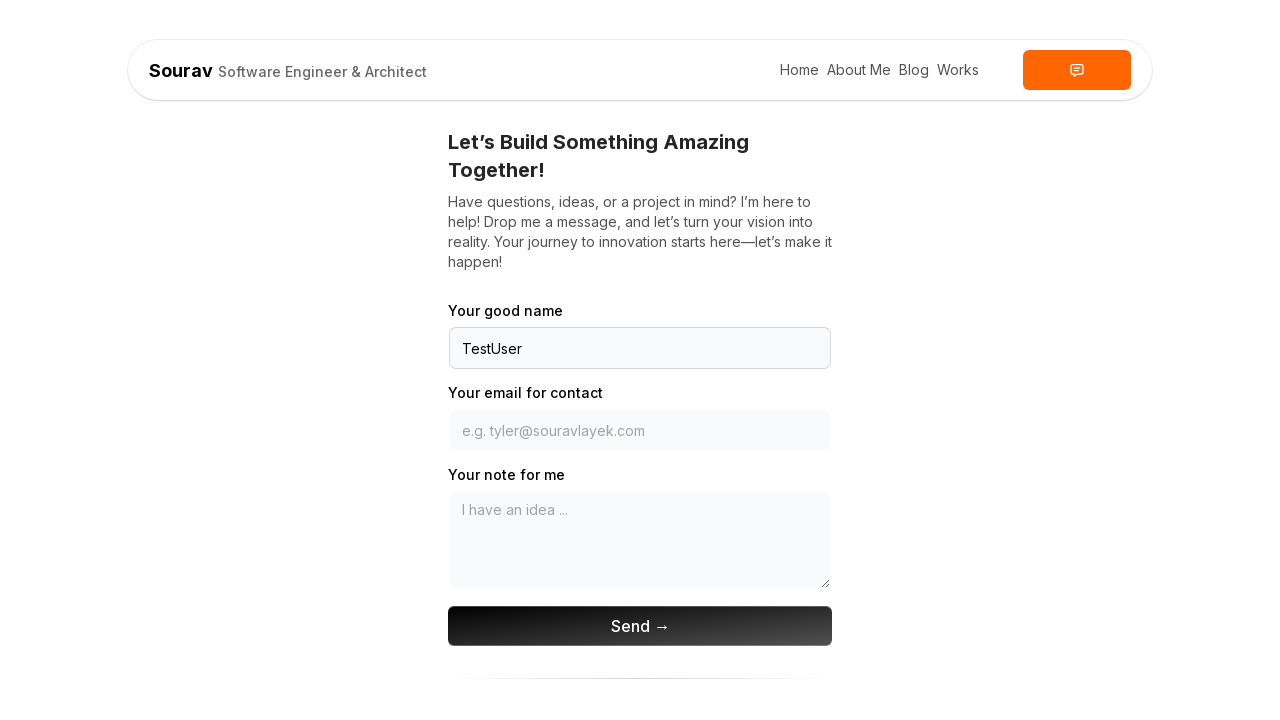

Filled contact form email field with test email on #email
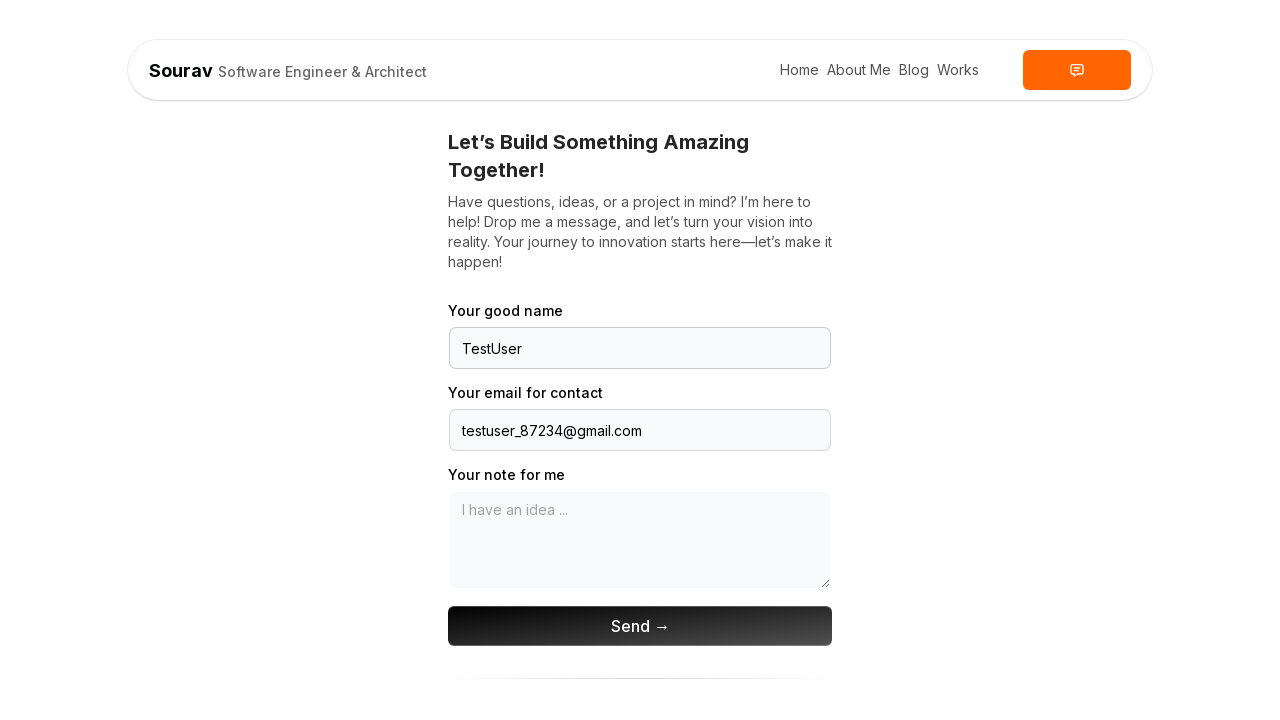

Filled contact form message field with test message on #note
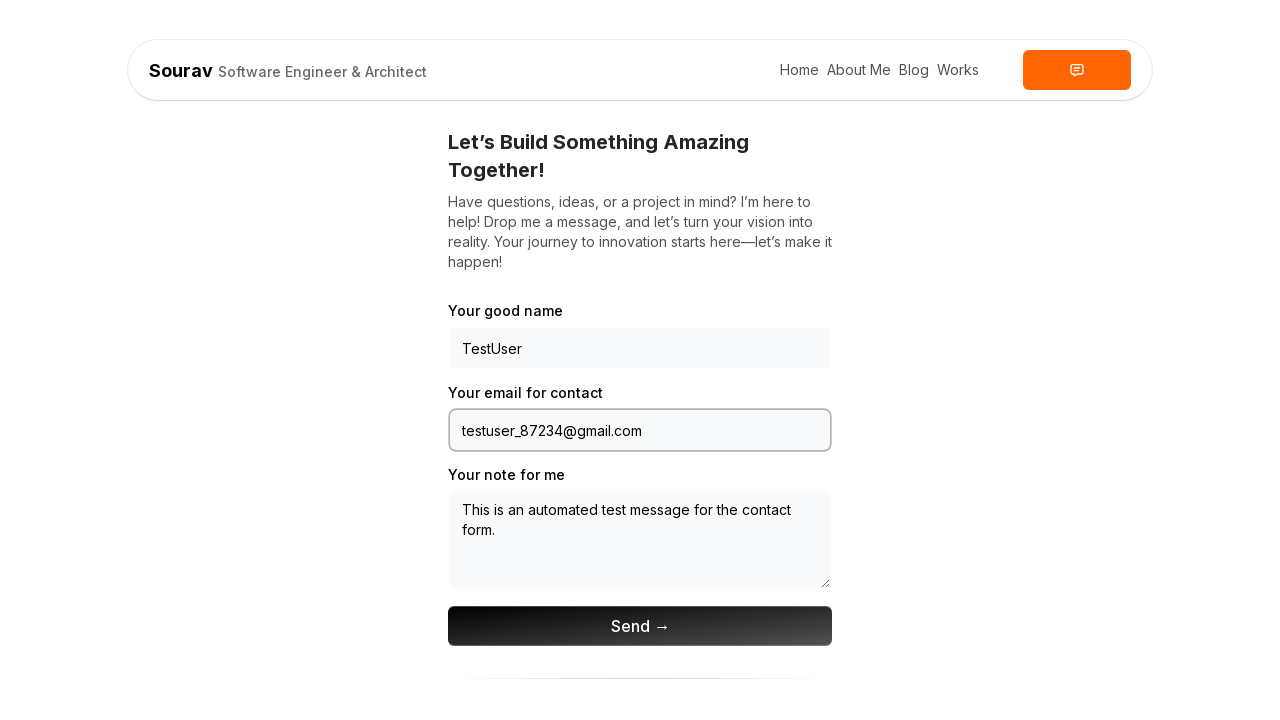

Clicked submit button on contact form at (640, 626) on button[type='submit']
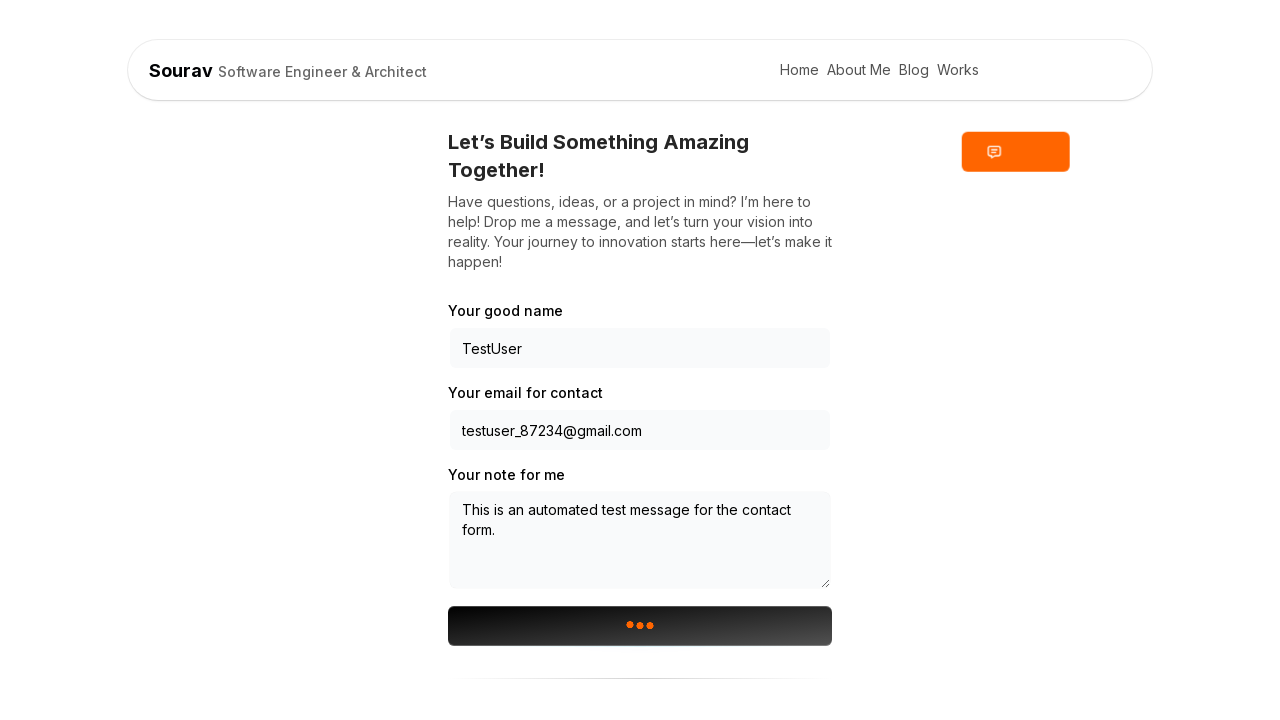

Waited for contact form submission to complete
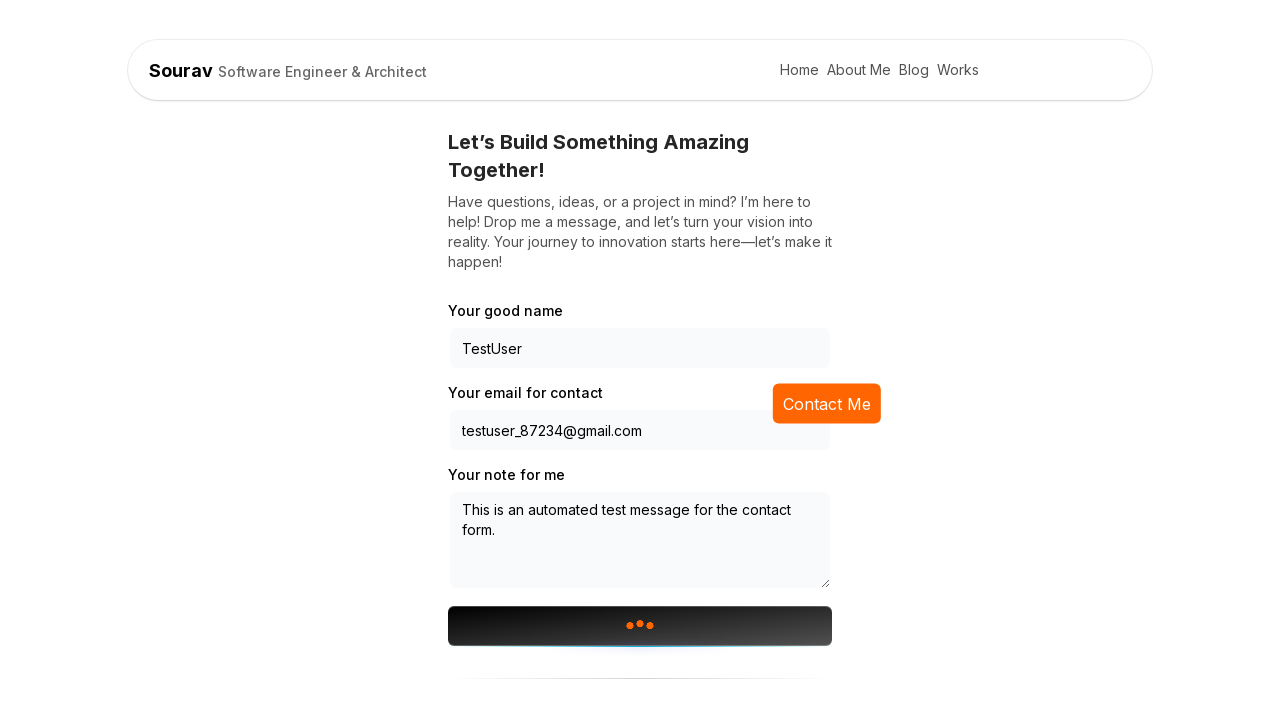

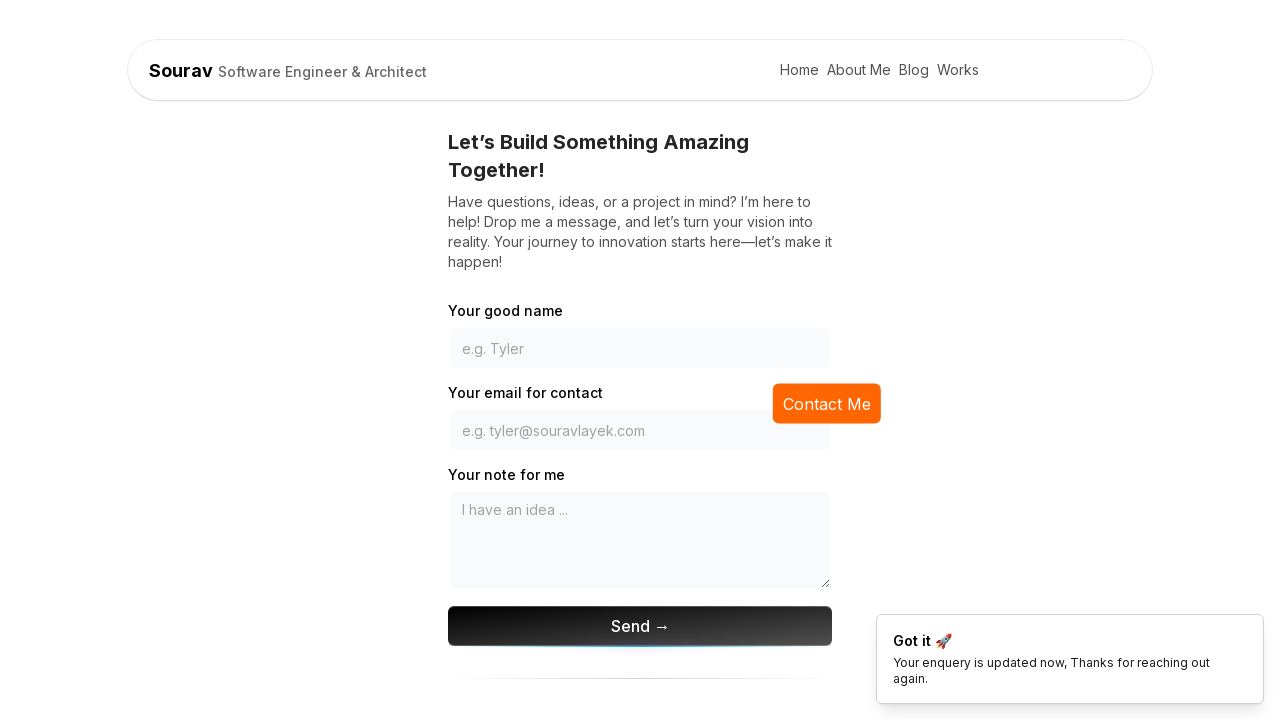